Tests infinite scroll functionality on a news website by scrolling to the bottom of the page multiple times to trigger lazy loading of additional content.

Starting URL: http://piyao.sina.cn/

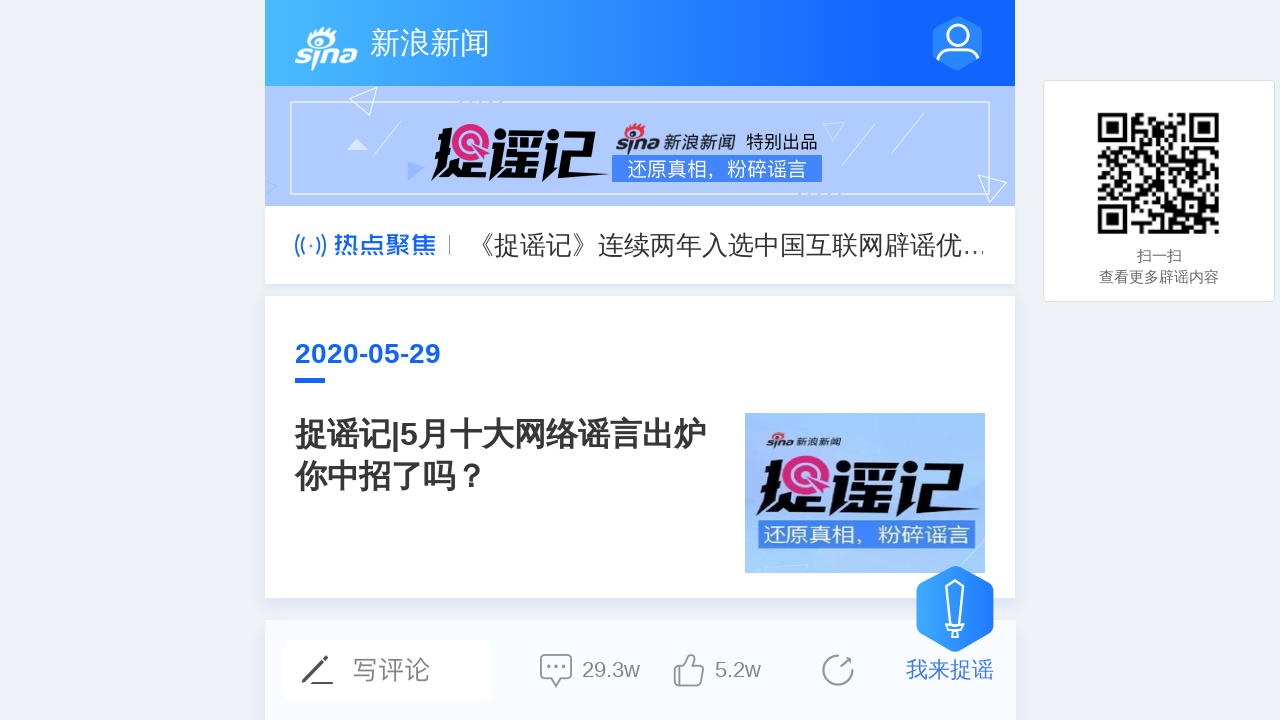

Scrolled to bottom of page (iteration 1/26)
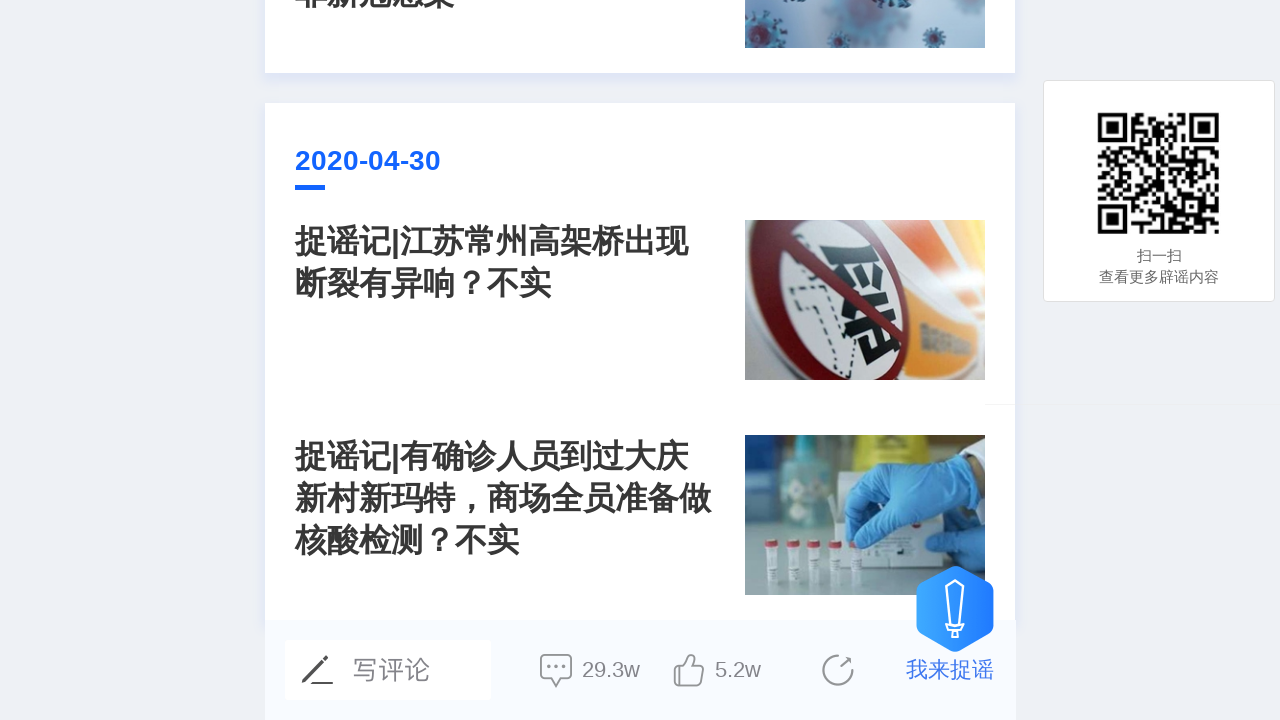

Waited 3 seconds for lazy-loaded content to appear (iteration 1/26)
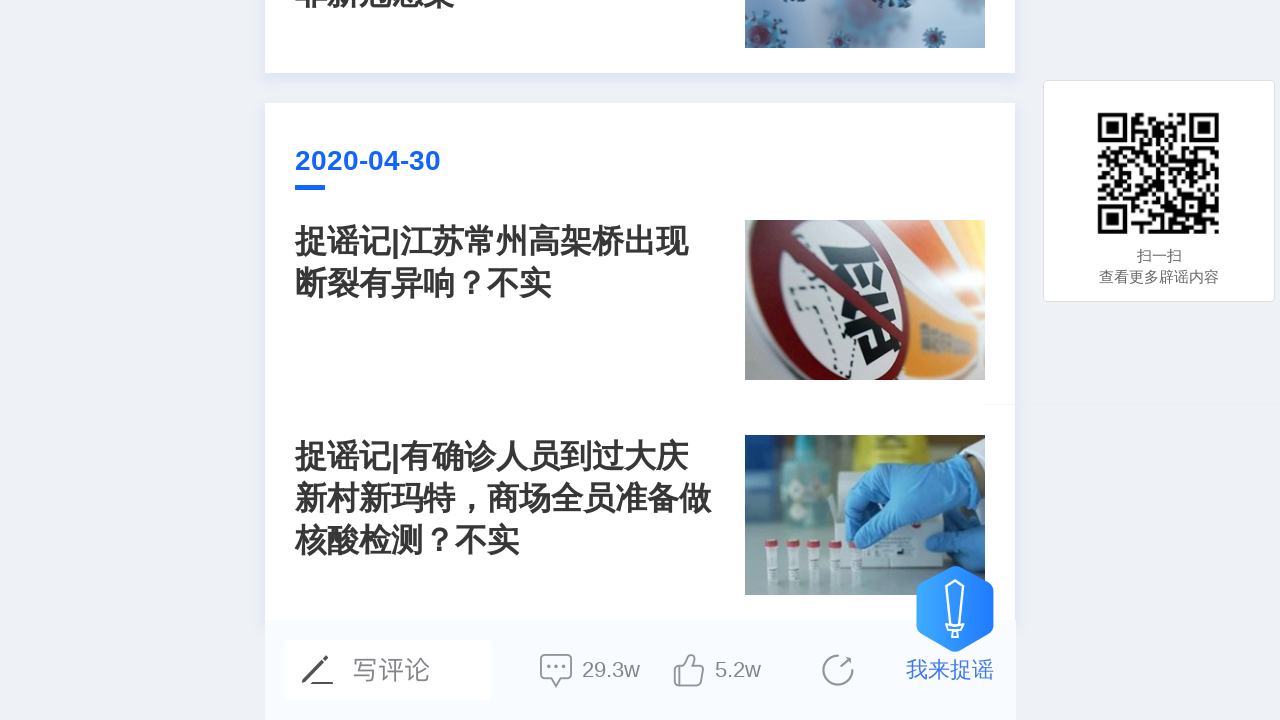

Scrolled to bottom of page (iteration 2/26)
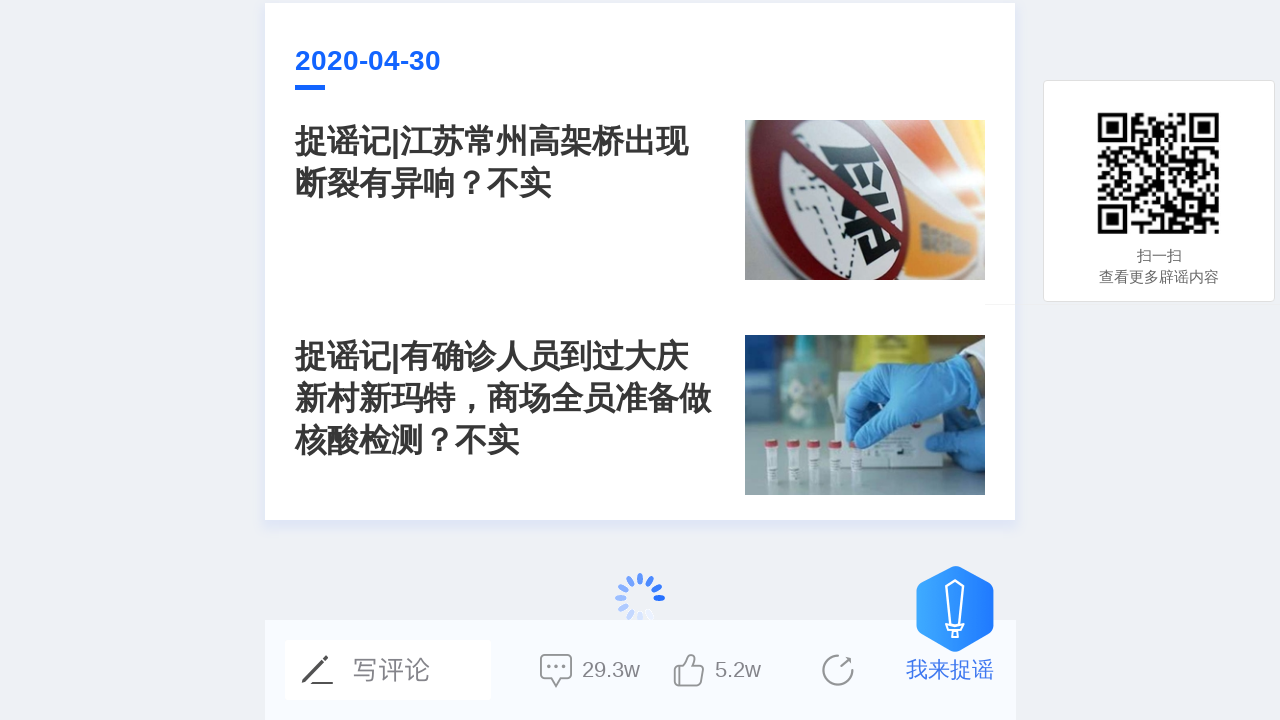

Waited 3 seconds for lazy-loaded content to appear (iteration 2/26)
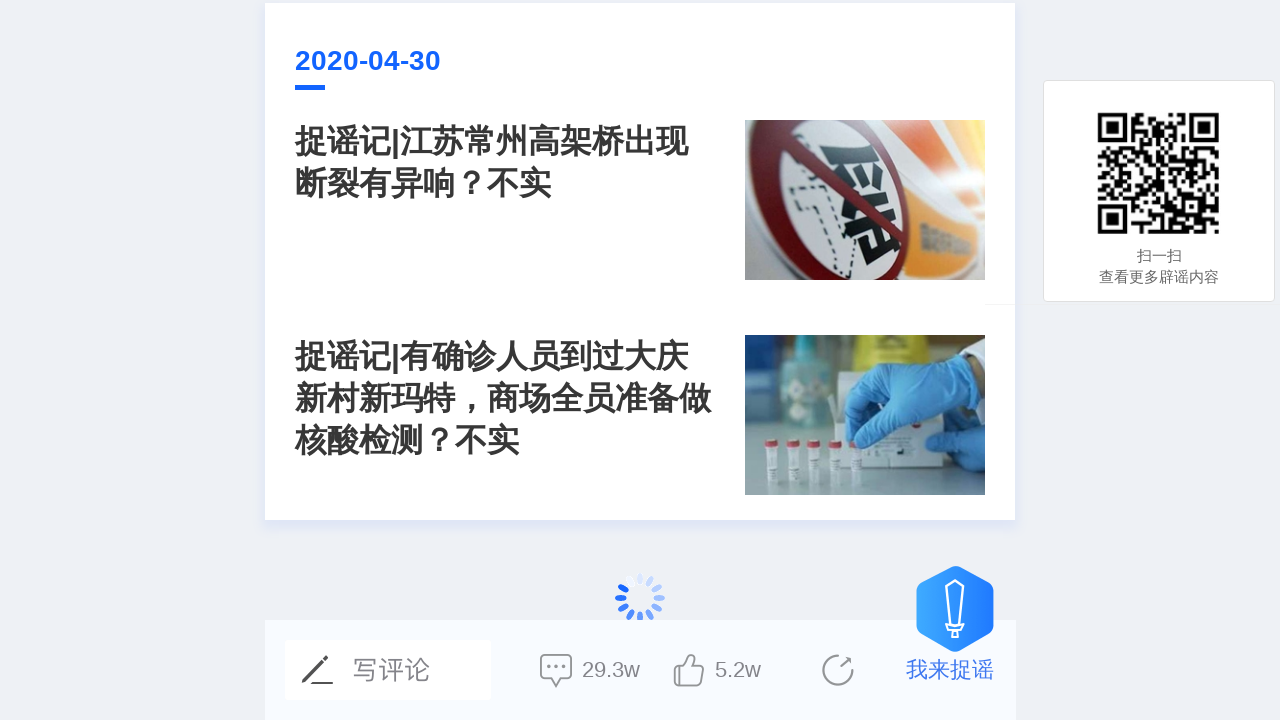

Scrolled to bottom of page (iteration 3/26)
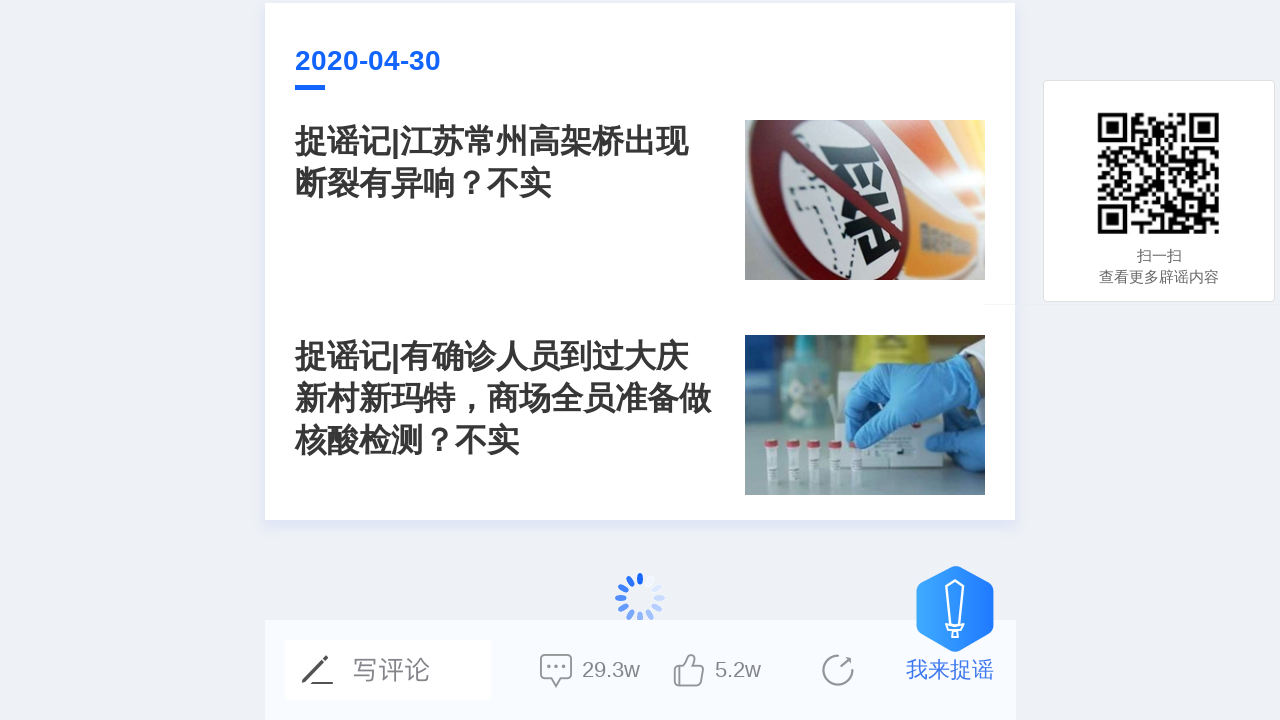

Waited 3 seconds for lazy-loaded content to appear (iteration 3/26)
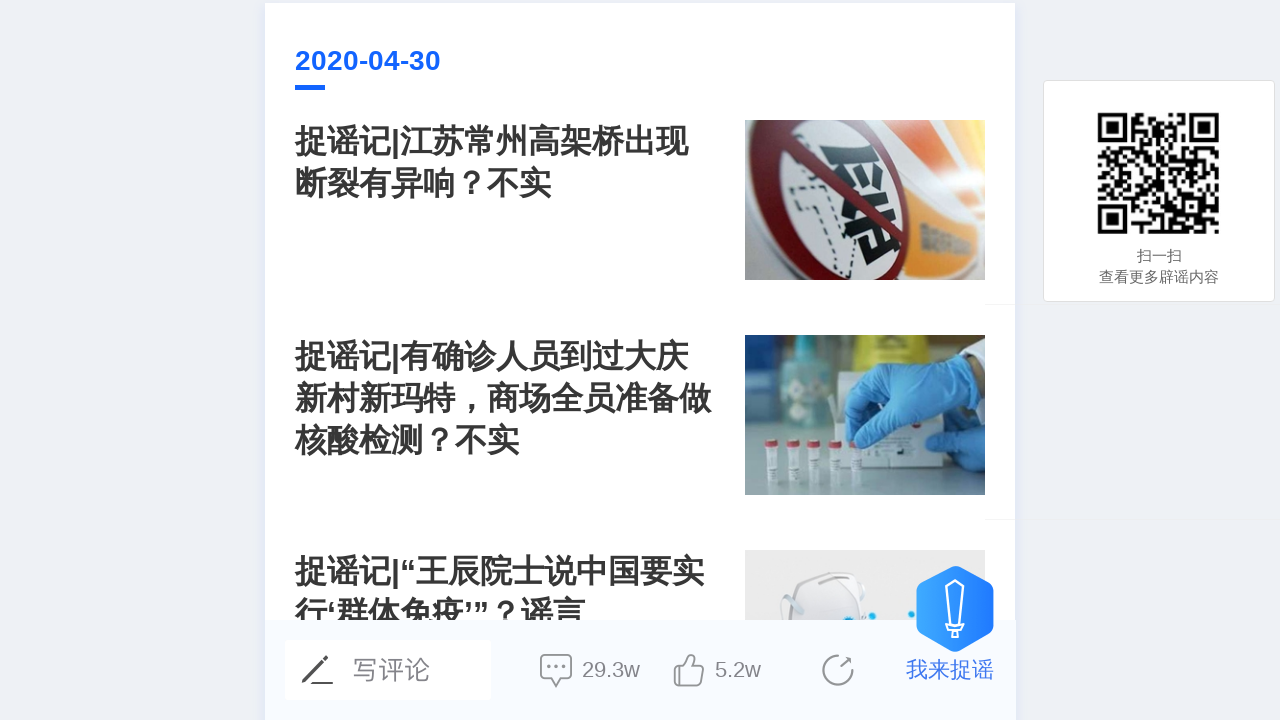

Scrolled to bottom of page (iteration 4/26)
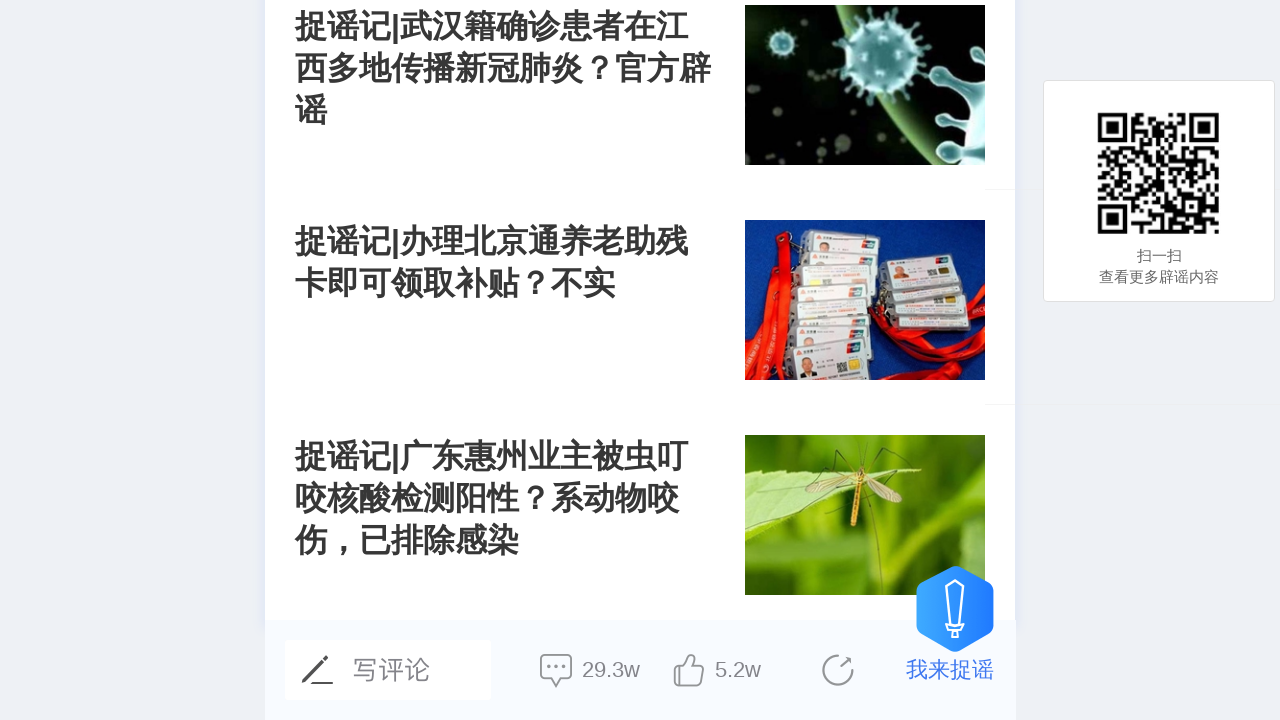

Waited 3 seconds for lazy-loaded content to appear (iteration 4/26)
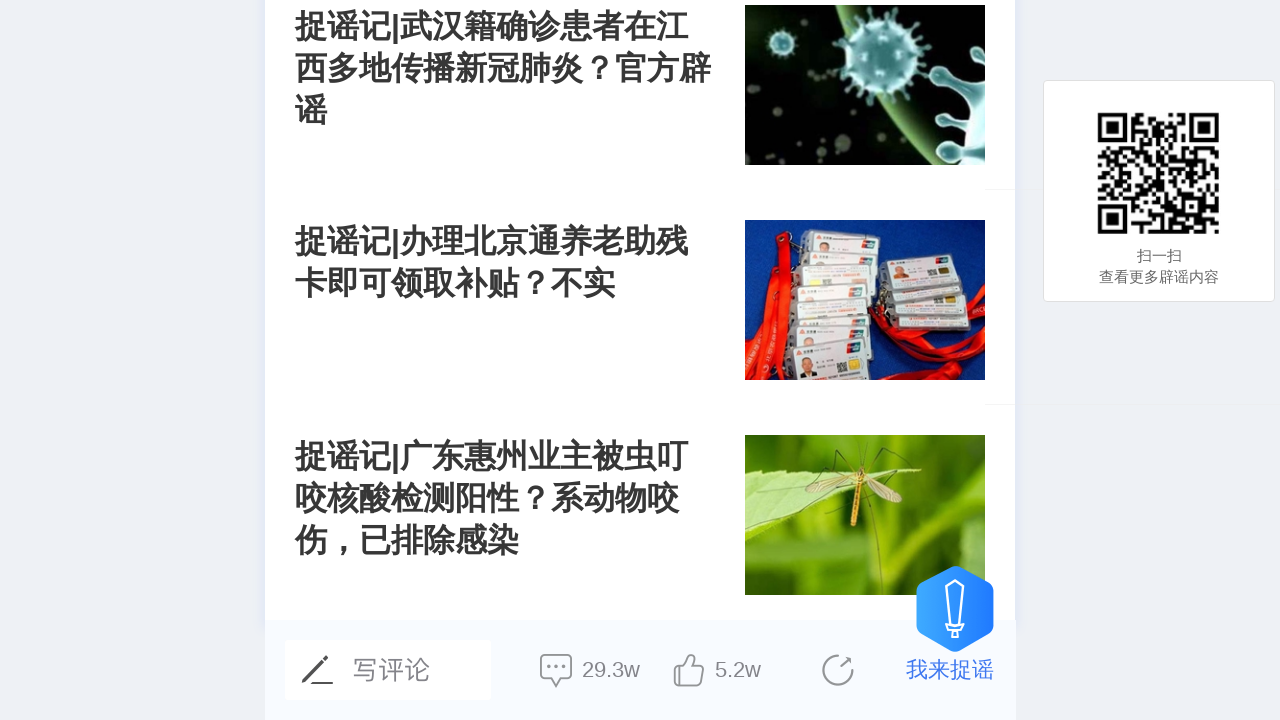

Scrolled to bottom of page (iteration 5/26)
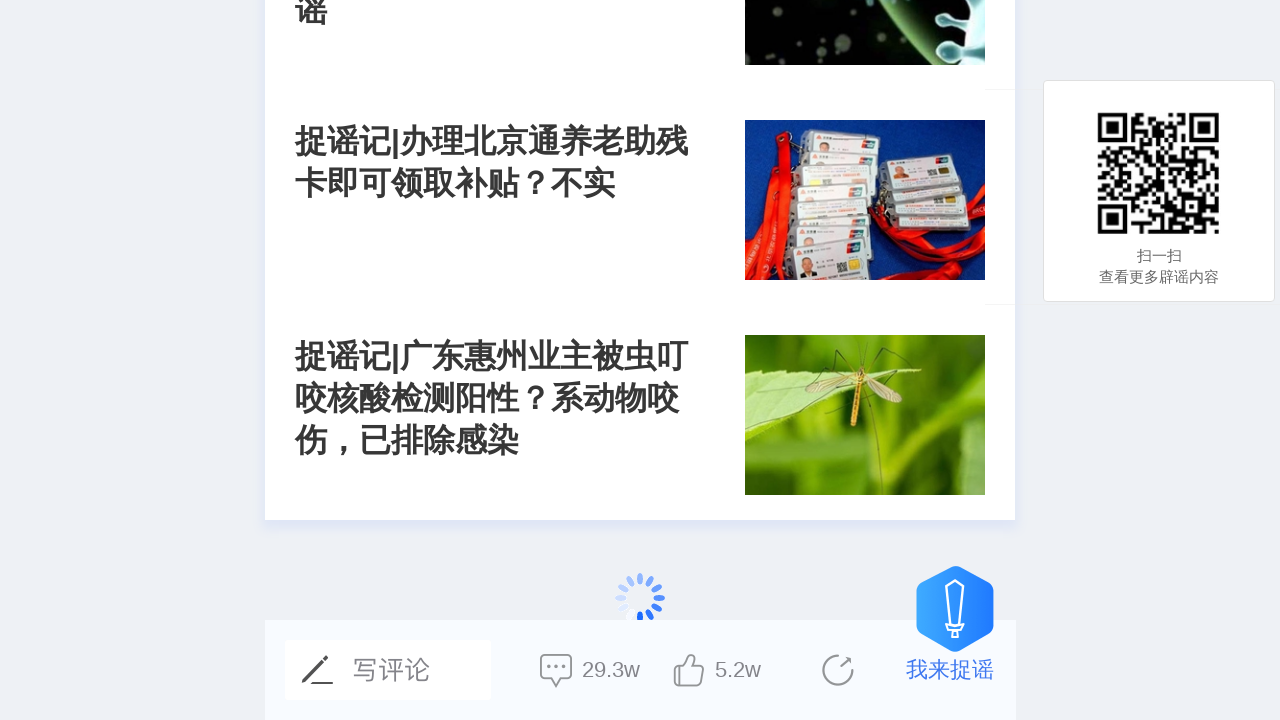

Waited 3 seconds for lazy-loaded content to appear (iteration 5/26)
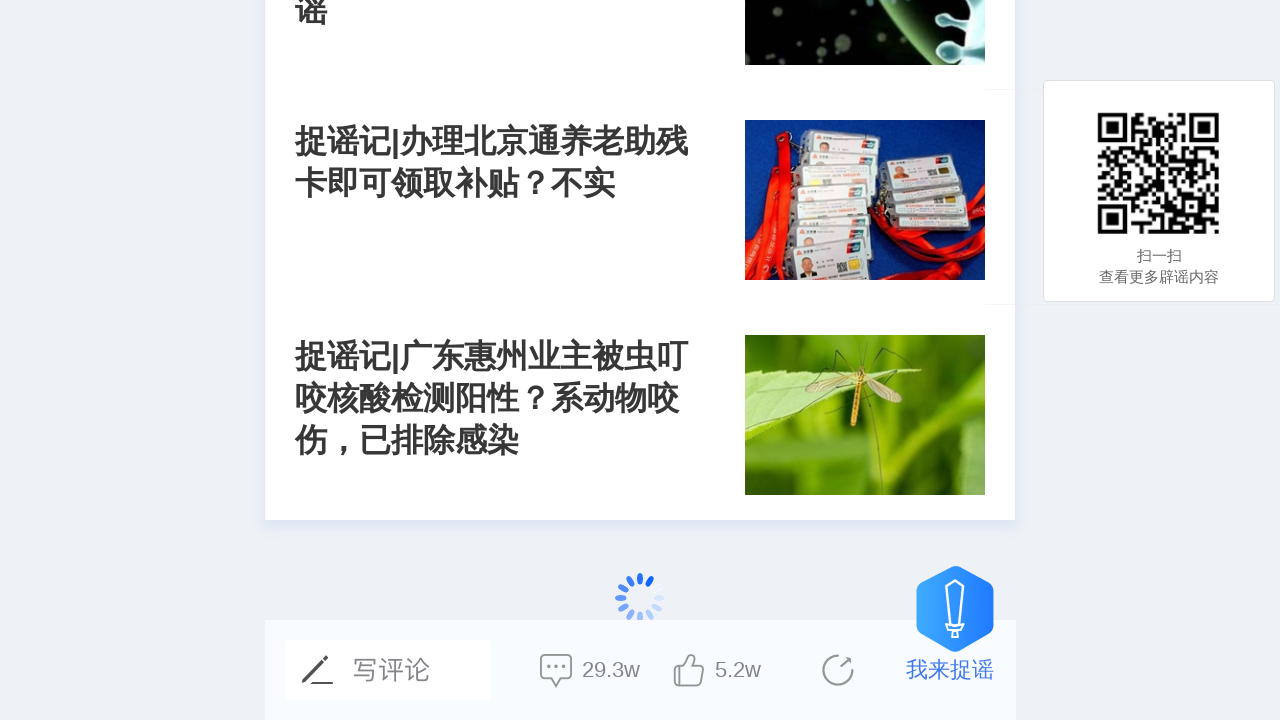

Scrolled to bottom of page (iteration 6/26)
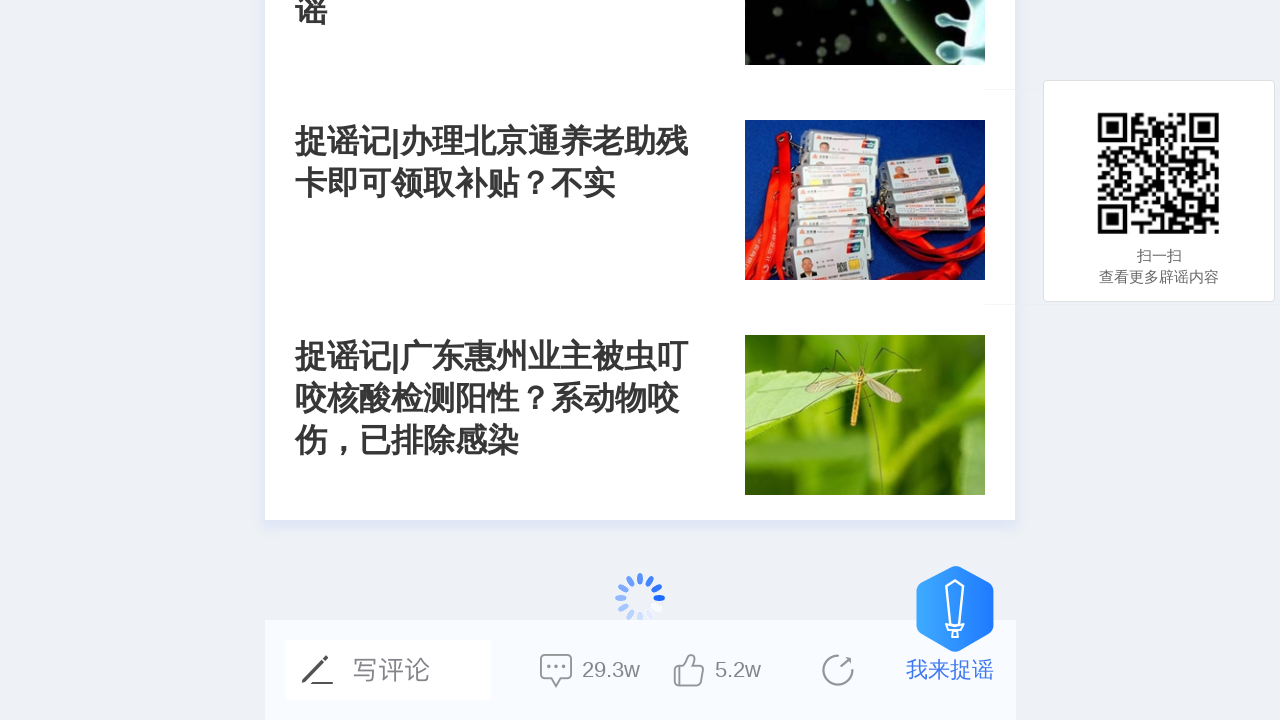

Waited 3 seconds for lazy-loaded content to appear (iteration 6/26)
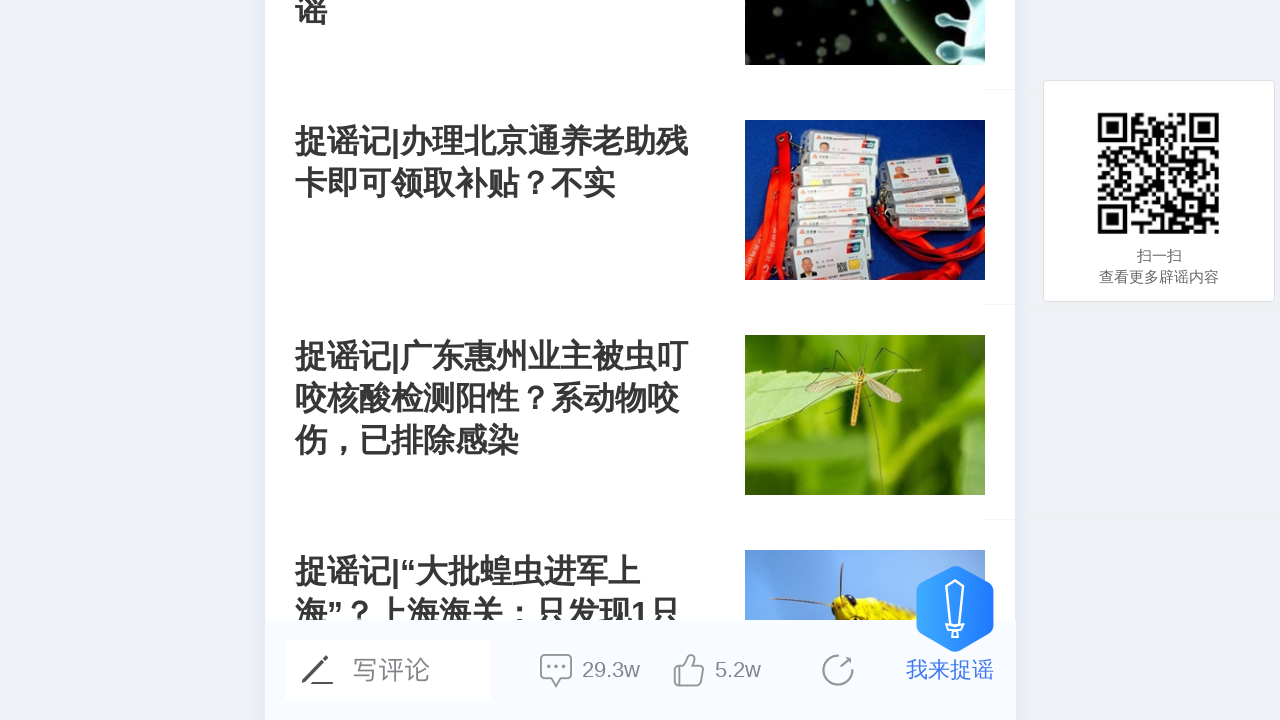

Scrolled to bottom of page (iteration 7/26)
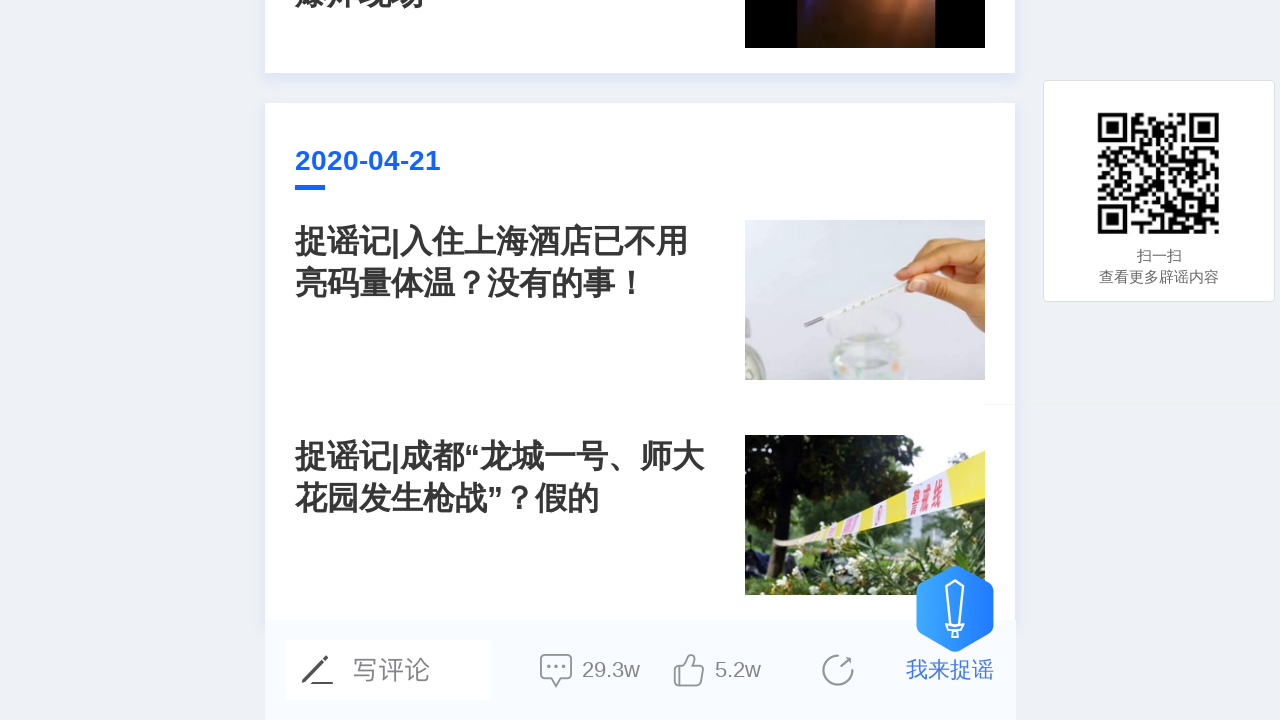

Waited 3 seconds for lazy-loaded content to appear (iteration 7/26)
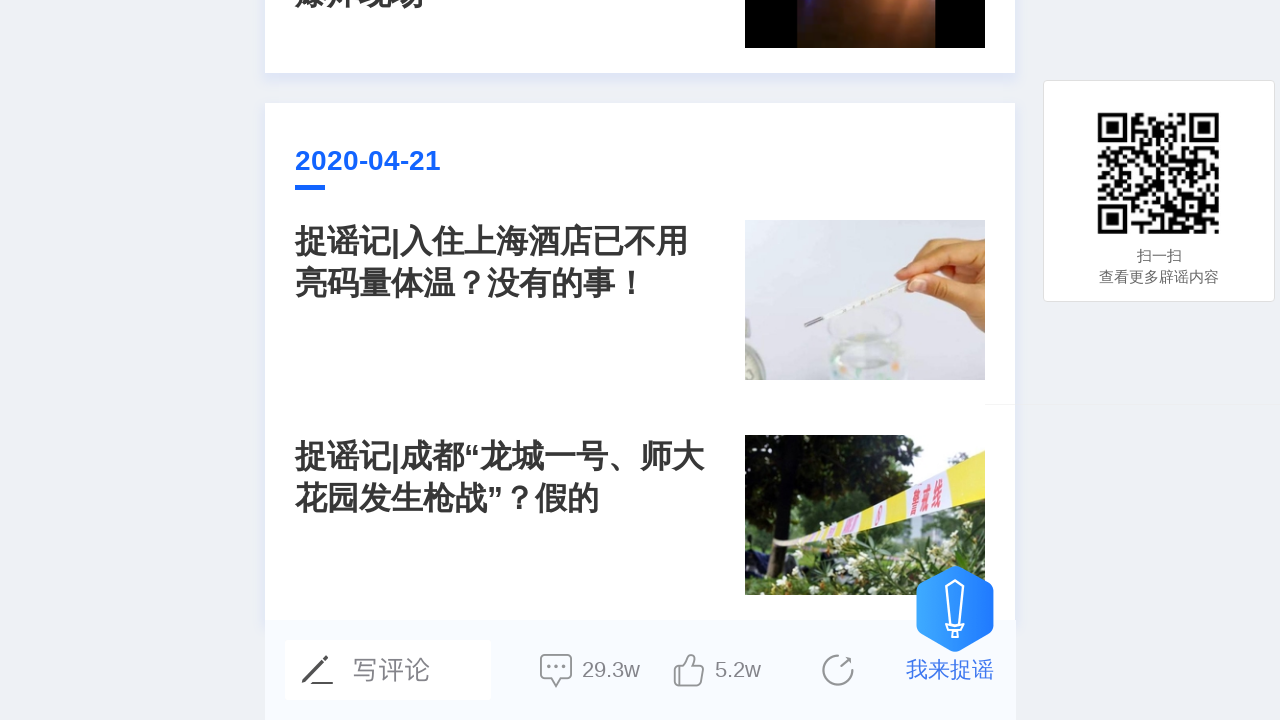

Scrolled to bottom of page (iteration 8/26)
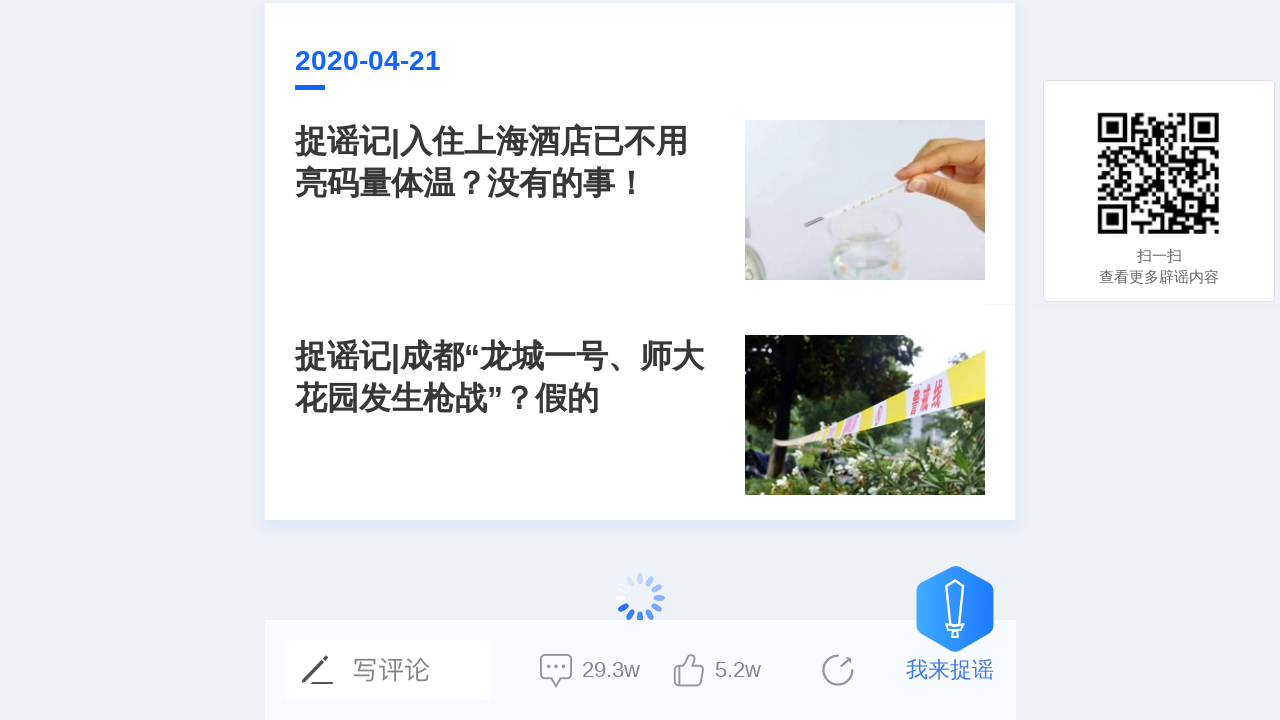

Waited 3 seconds for lazy-loaded content to appear (iteration 8/26)
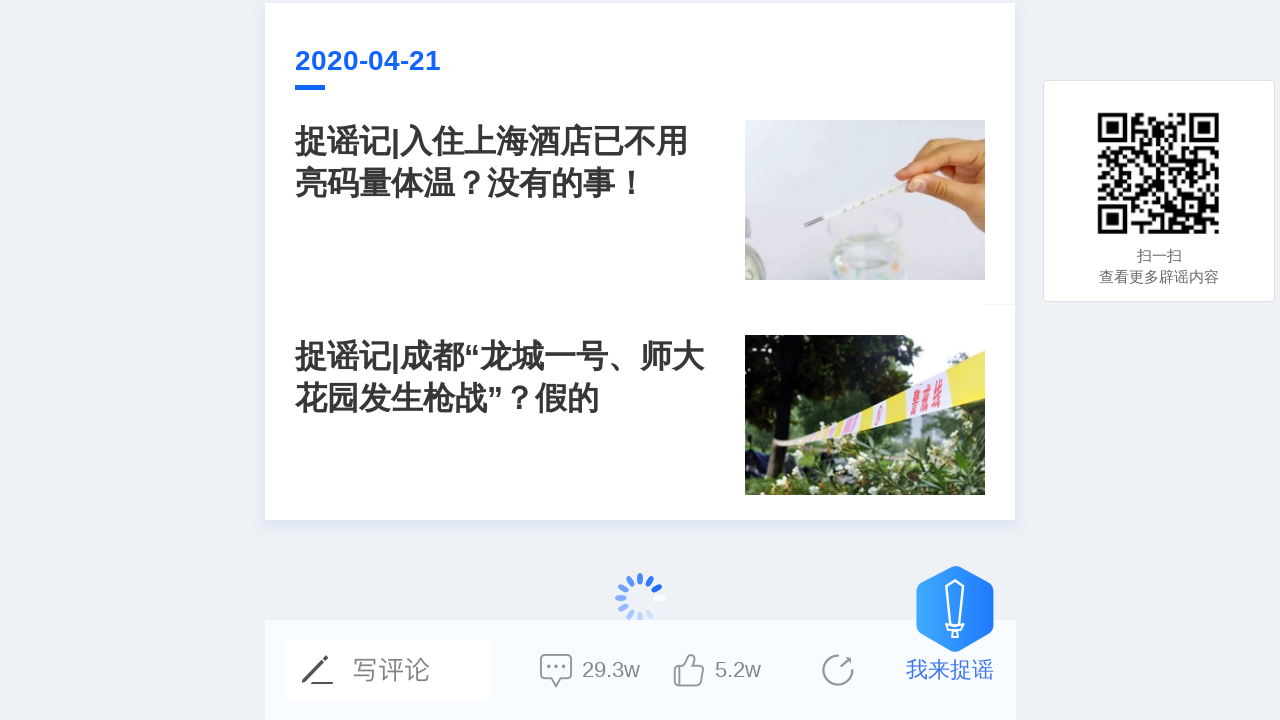

Scrolled to bottom of page (iteration 9/26)
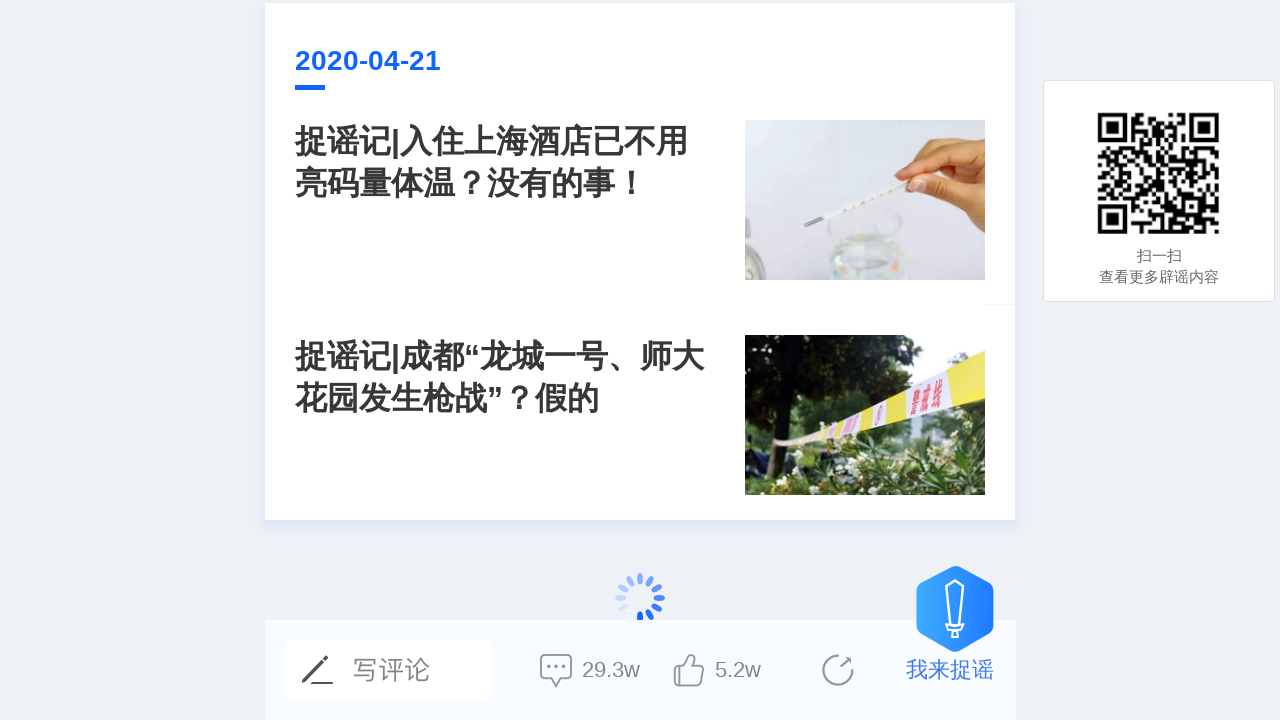

Waited 3 seconds for lazy-loaded content to appear (iteration 9/26)
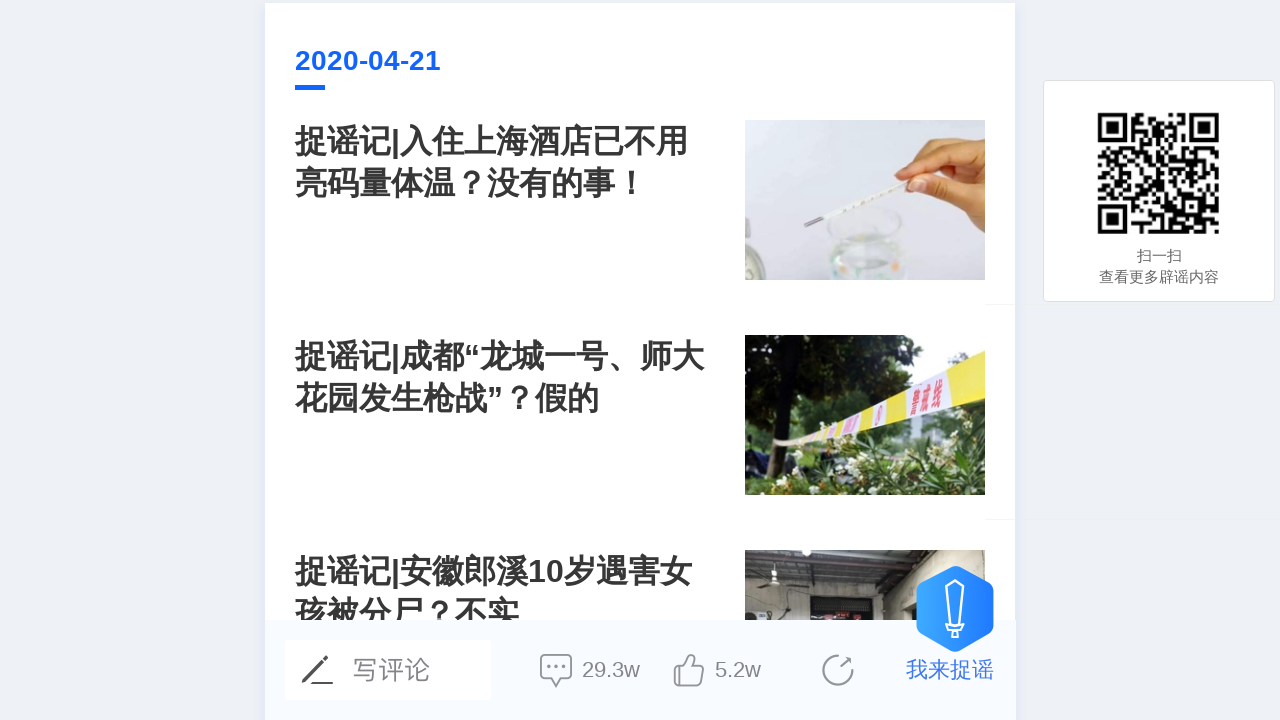

Scrolled to bottom of page (iteration 10/26)
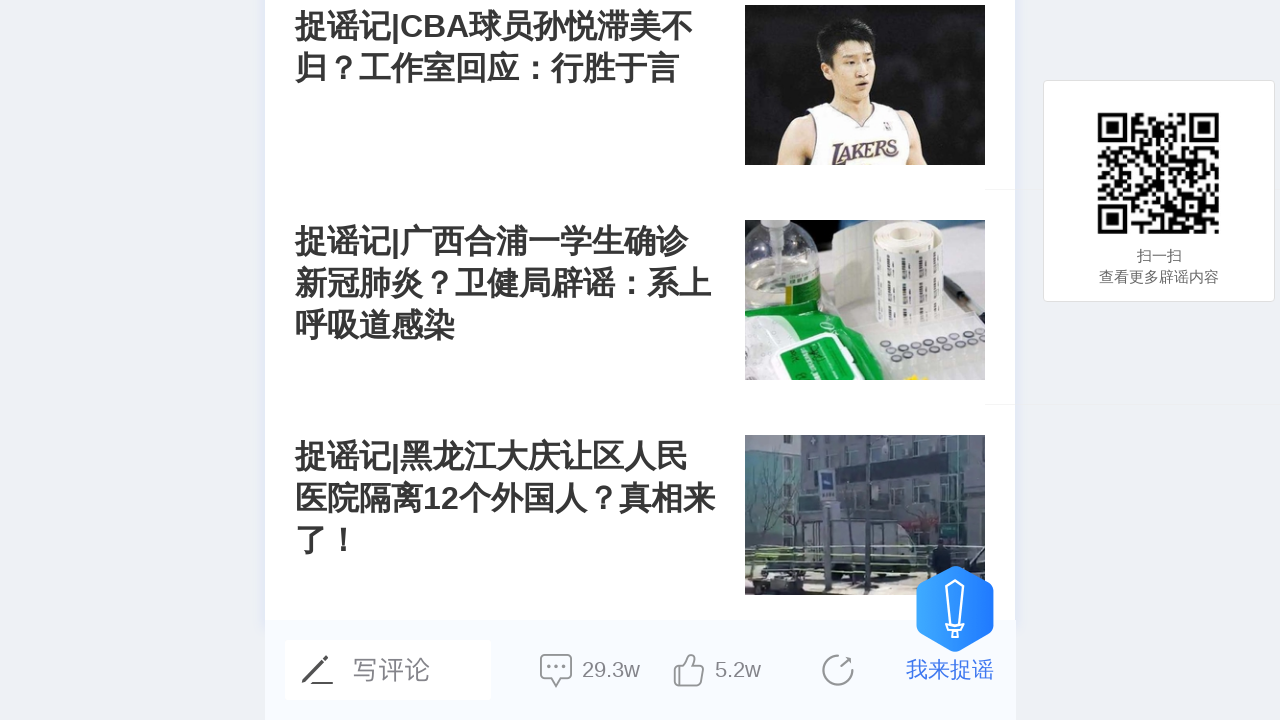

Waited 3 seconds for lazy-loaded content to appear (iteration 10/26)
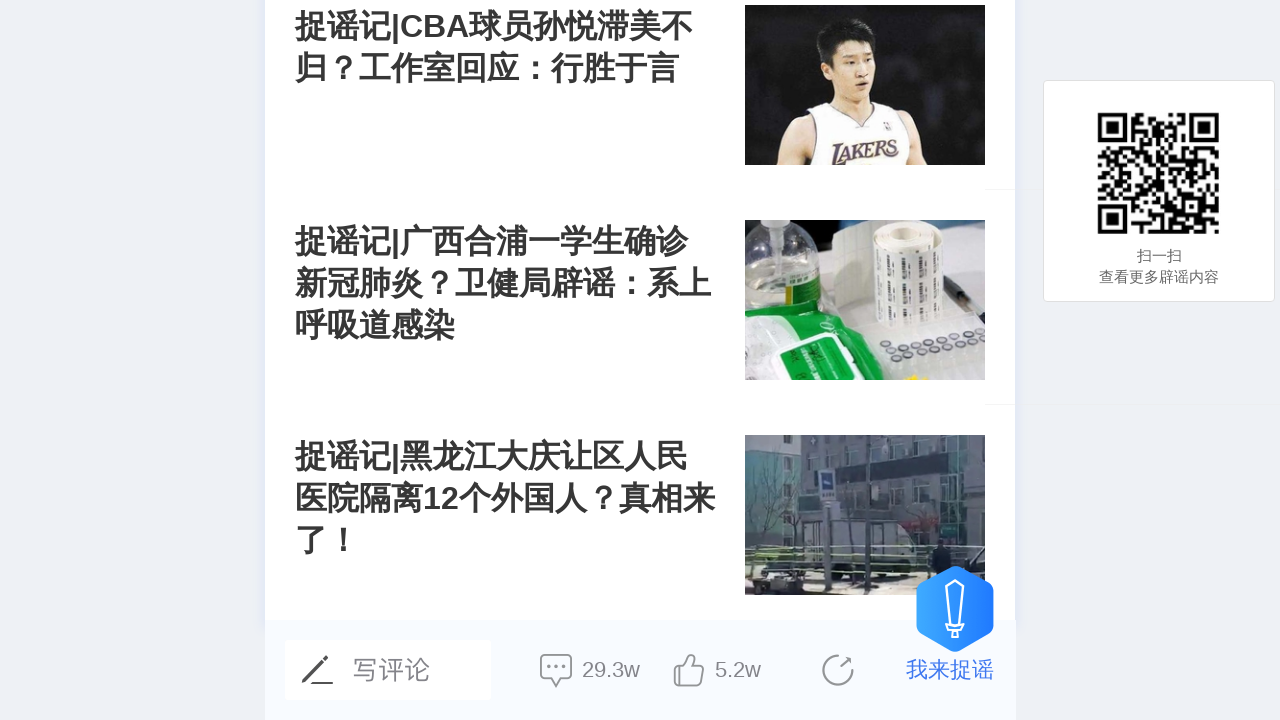

Scrolled to bottom of page (iteration 11/26)
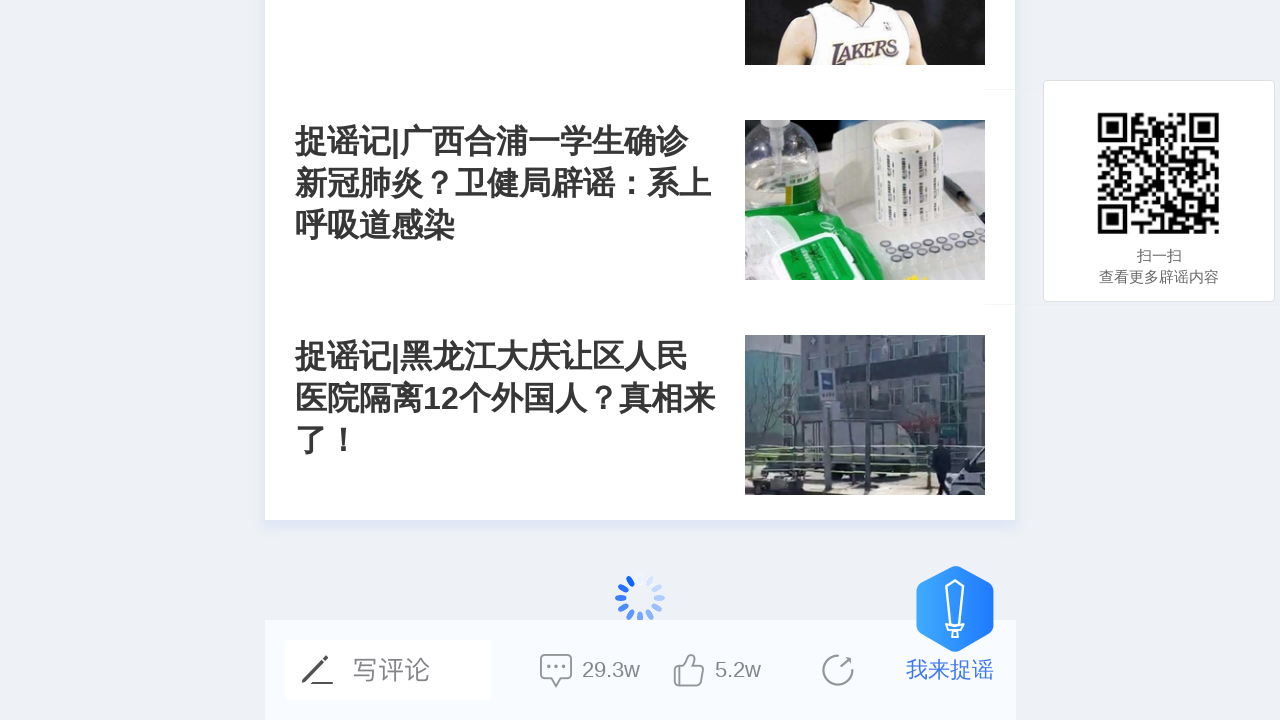

Waited 3 seconds for lazy-loaded content to appear (iteration 11/26)
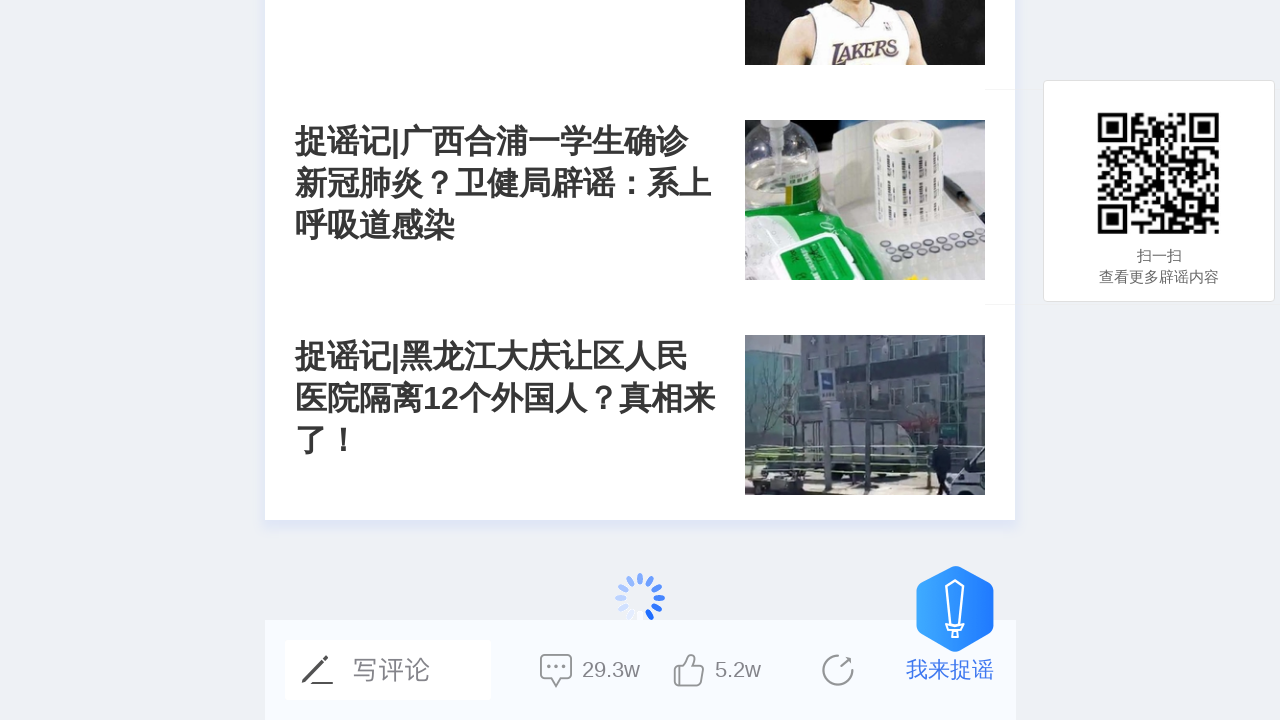

Scrolled to bottom of page (iteration 12/26)
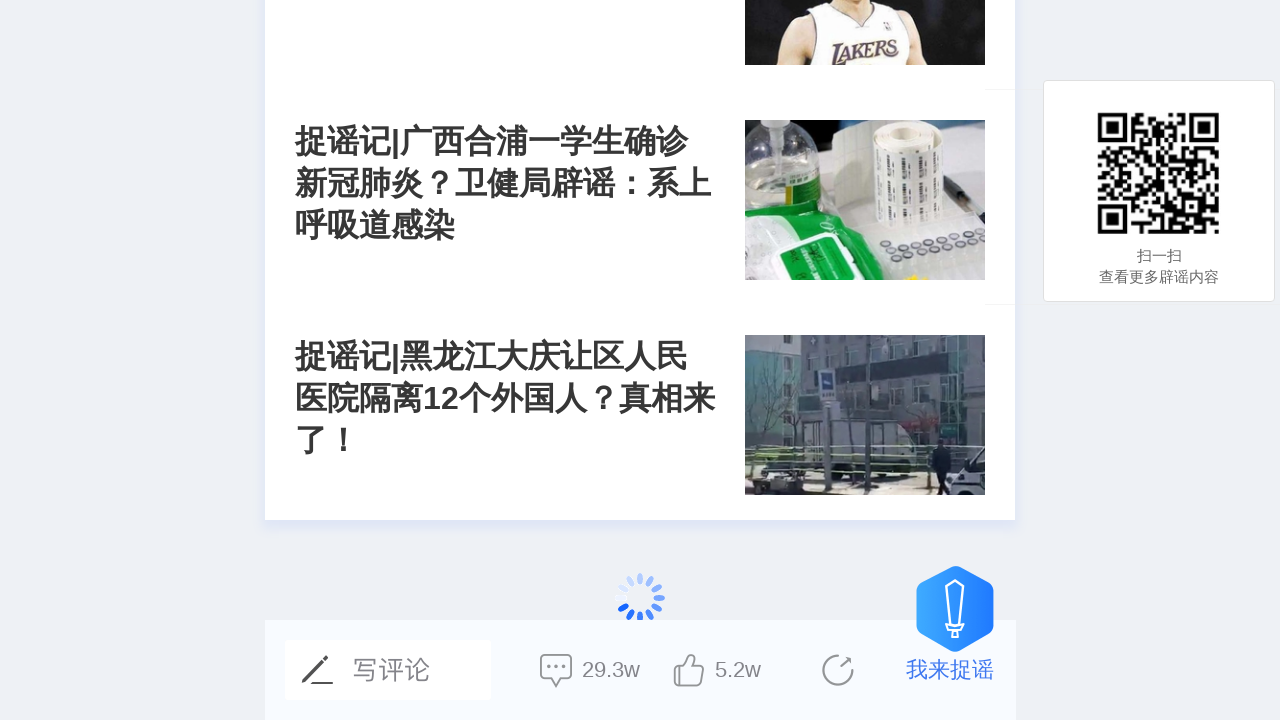

Waited 3 seconds for lazy-loaded content to appear (iteration 12/26)
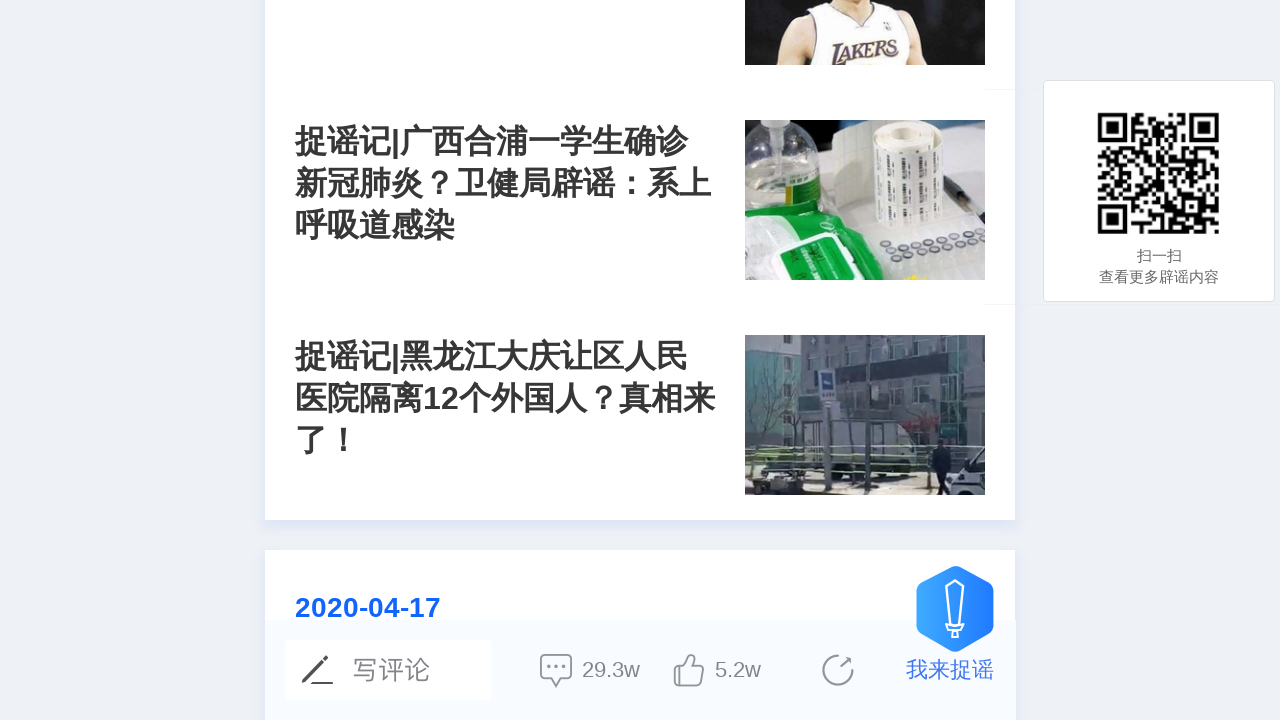

Scrolled to bottom of page (iteration 13/26)
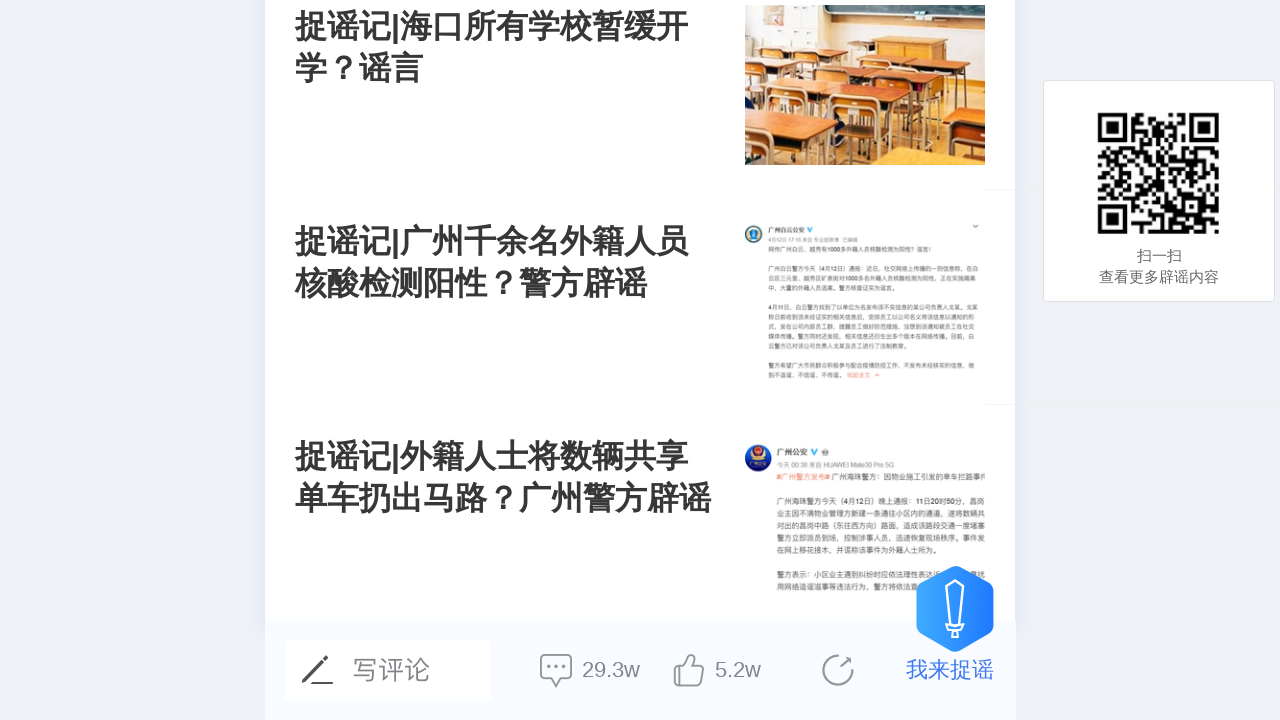

Waited 3 seconds for lazy-loaded content to appear (iteration 13/26)
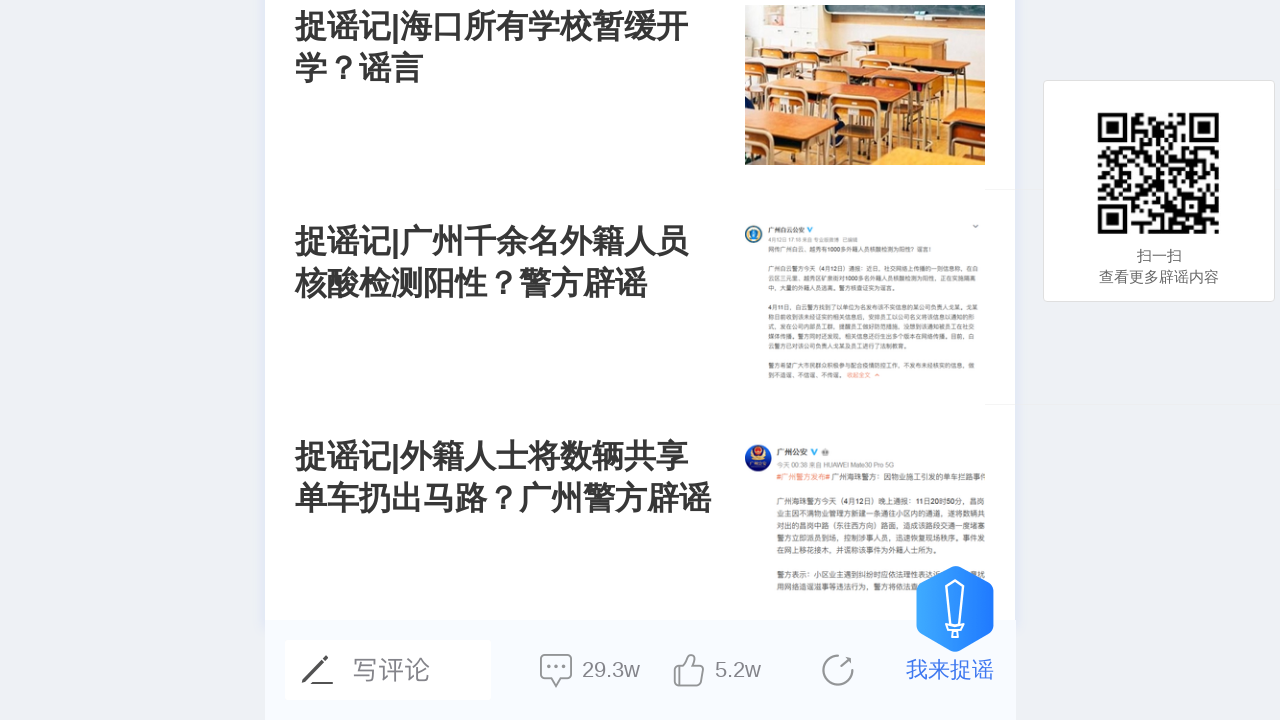

Scrolled to bottom of page (iteration 14/26)
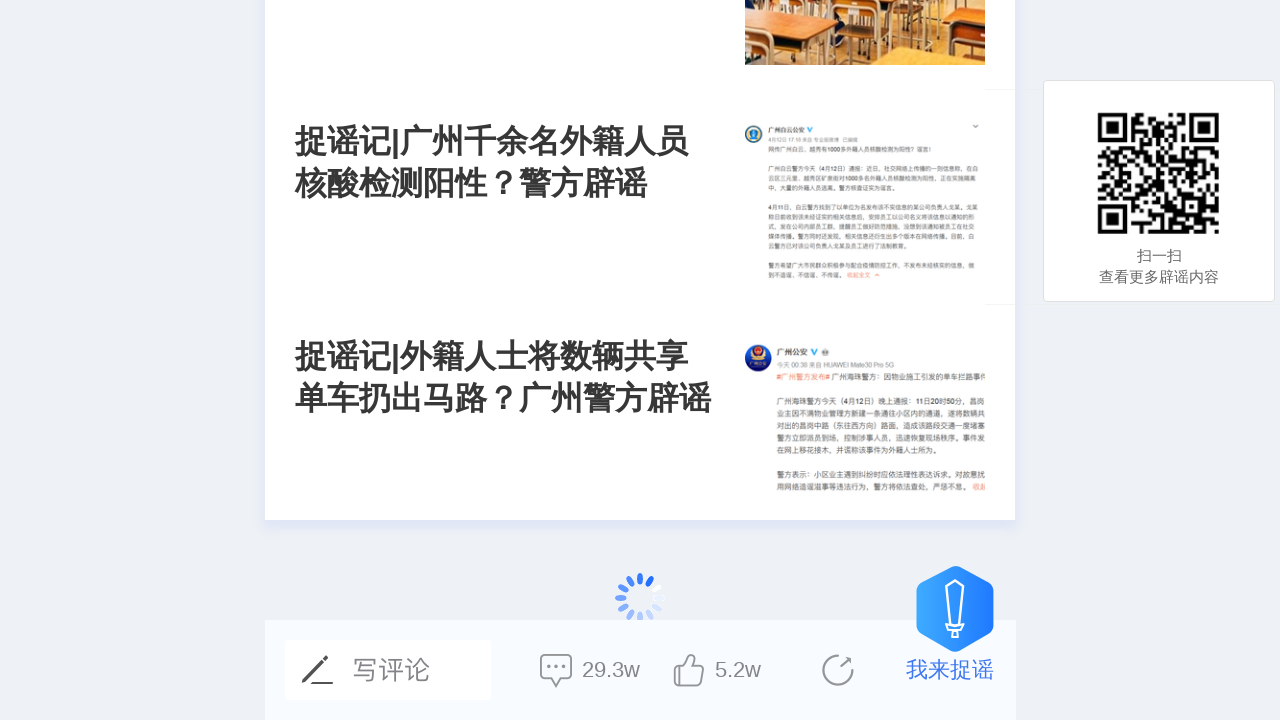

Waited 3 seconds for lazy-loaded content to appear (iteration 14/26)
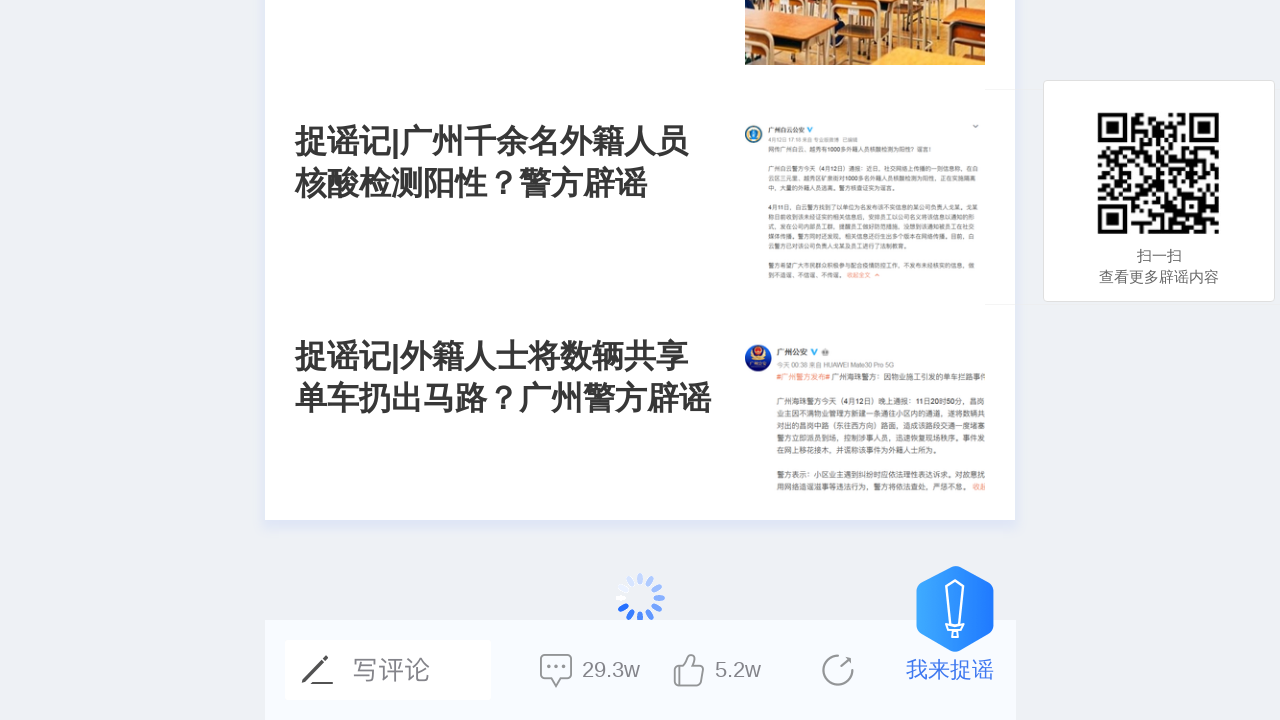

Scrolled to bottom of page (iteration 15/26)
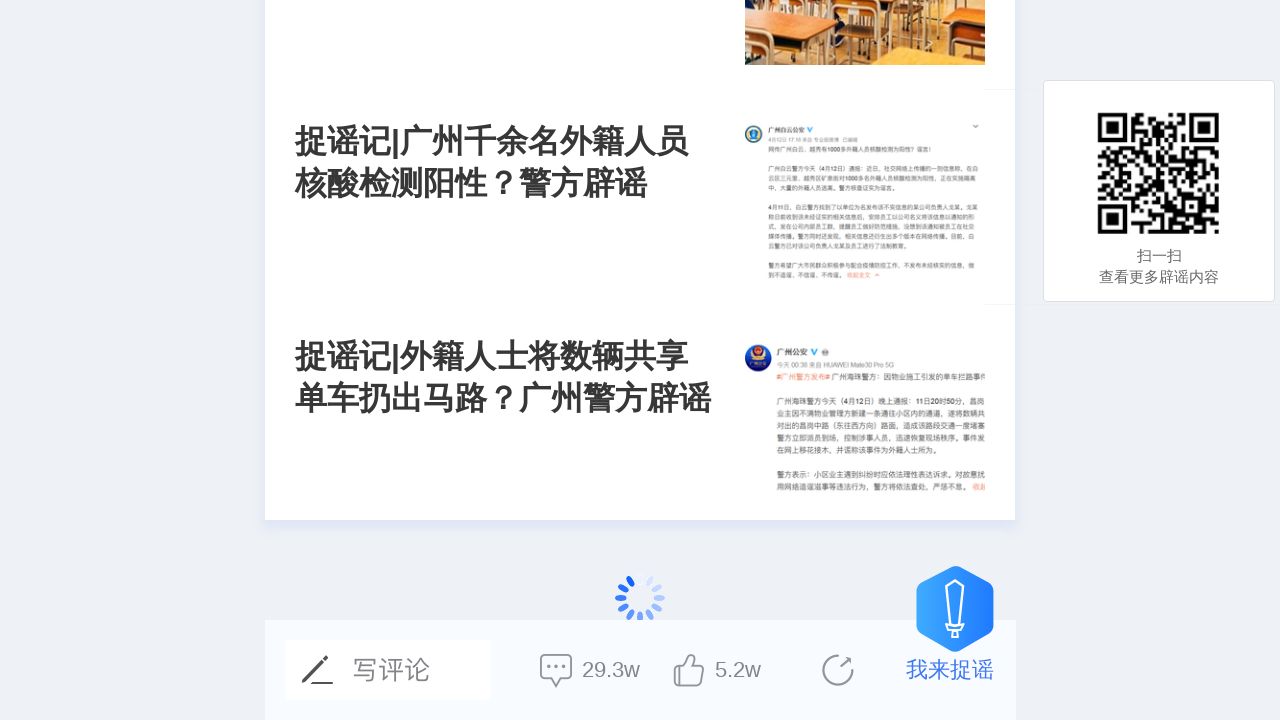

Waited 3 seconds for lazy-loaded content to appear (iteration 15/26)
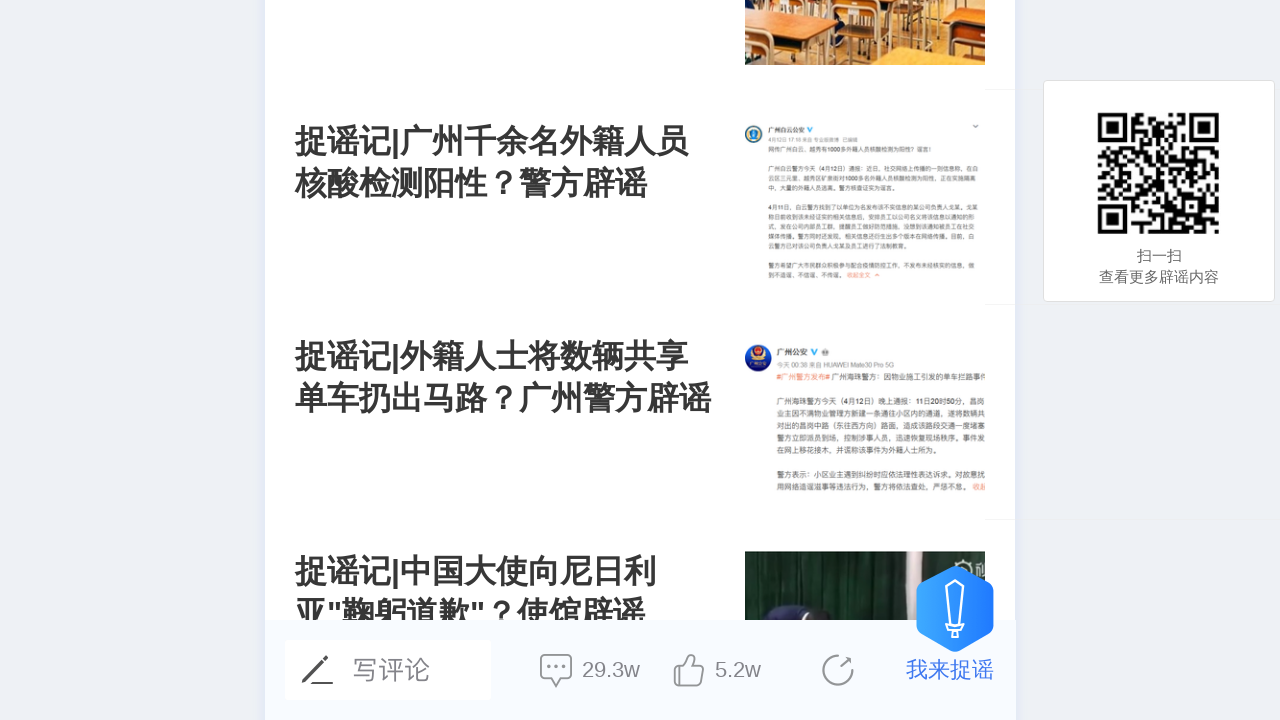

Scrolled to bottom of page (iteration 16/26)
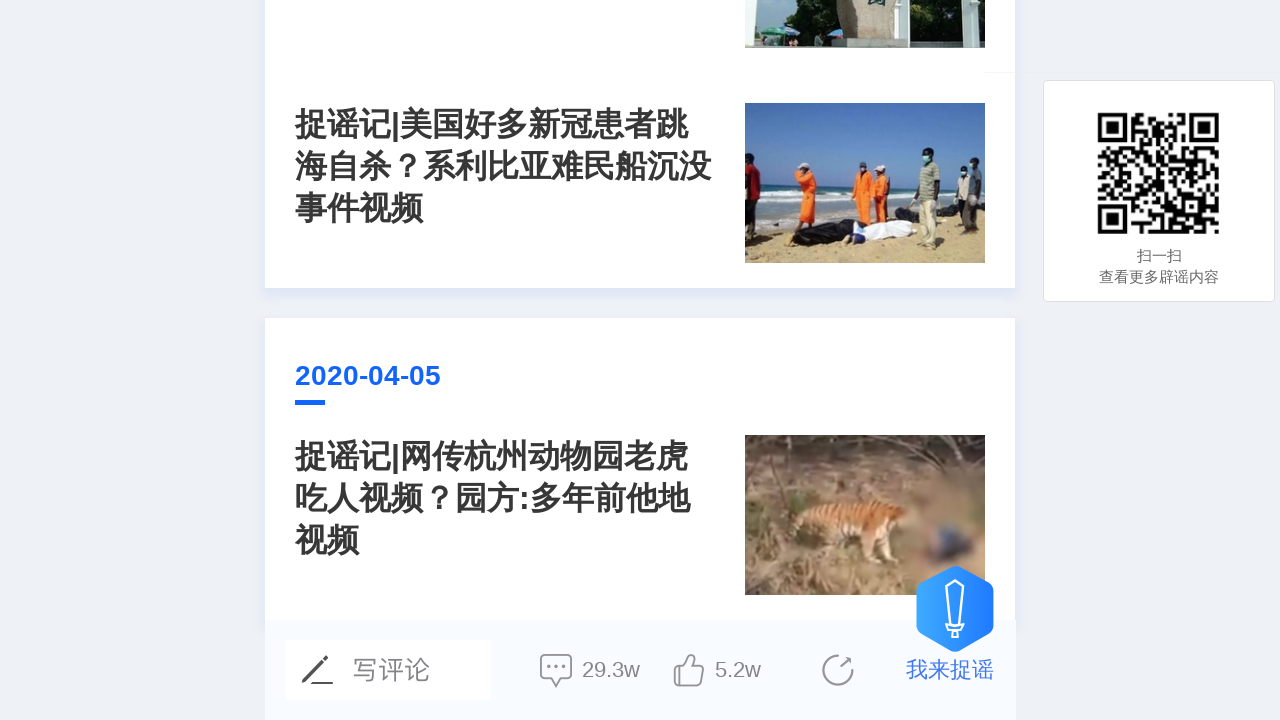

Waited 3 seconds for lazy-loaded content to appear (iteration 16/26)
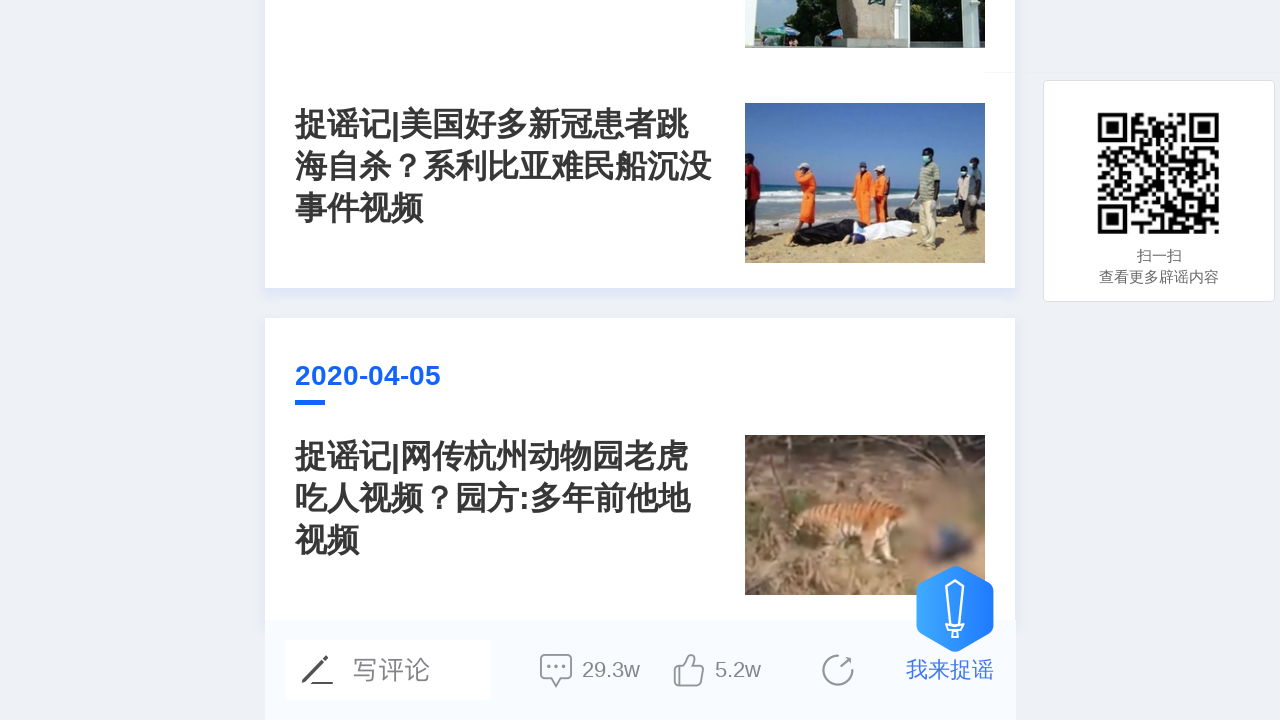

Scrolled to bottom of page (iteration 17/26)
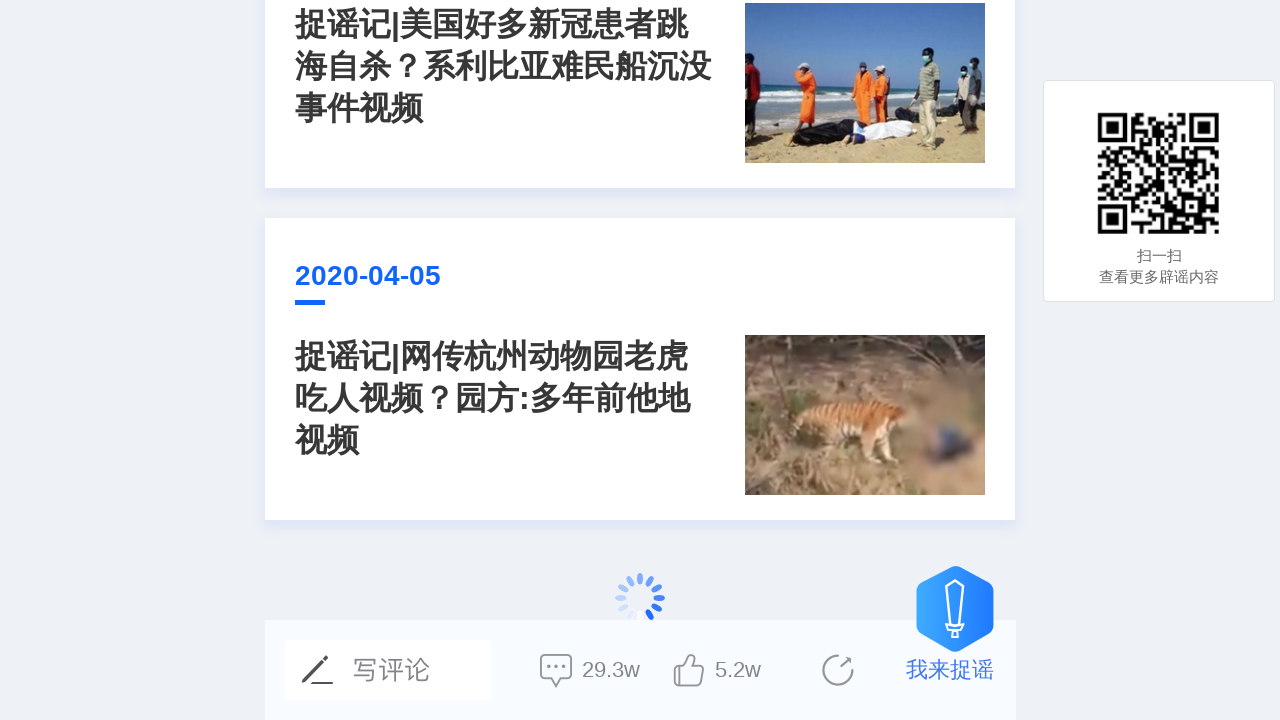

Waited 3 seconds for lazy-loaded content to appear (iteration 17/26)
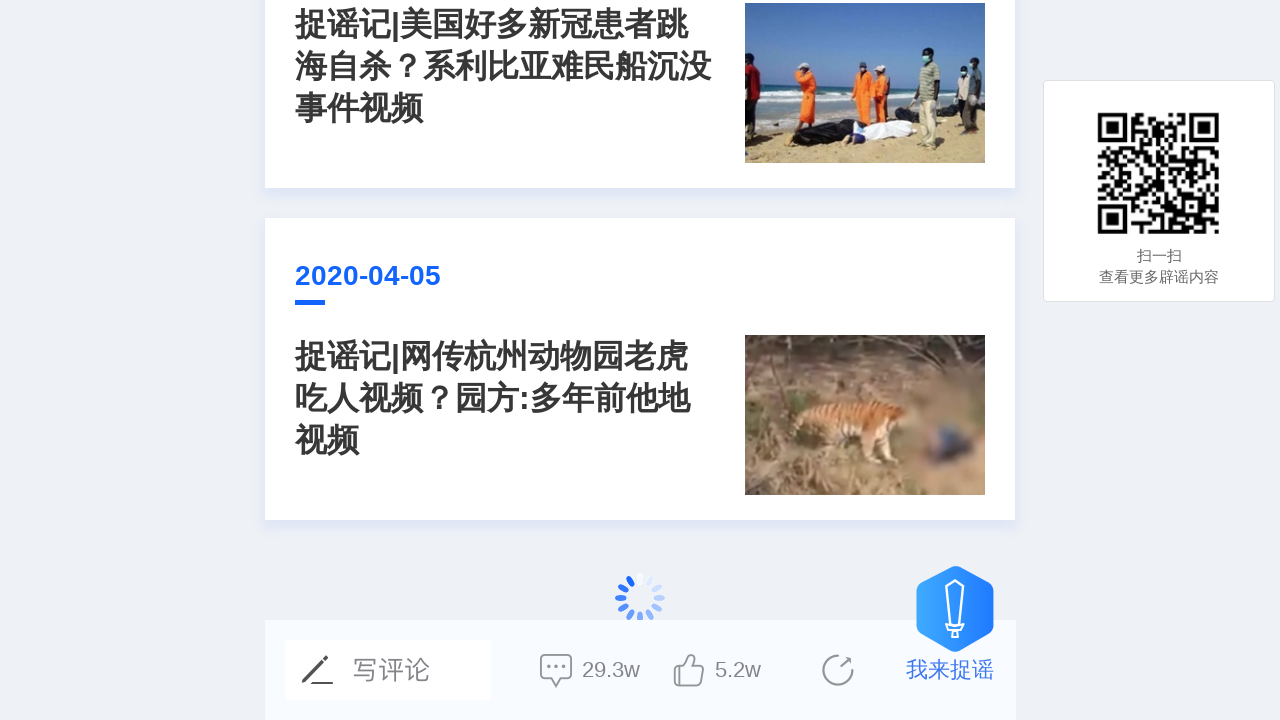

Scrolled to bottom of page (iteration 18/26)
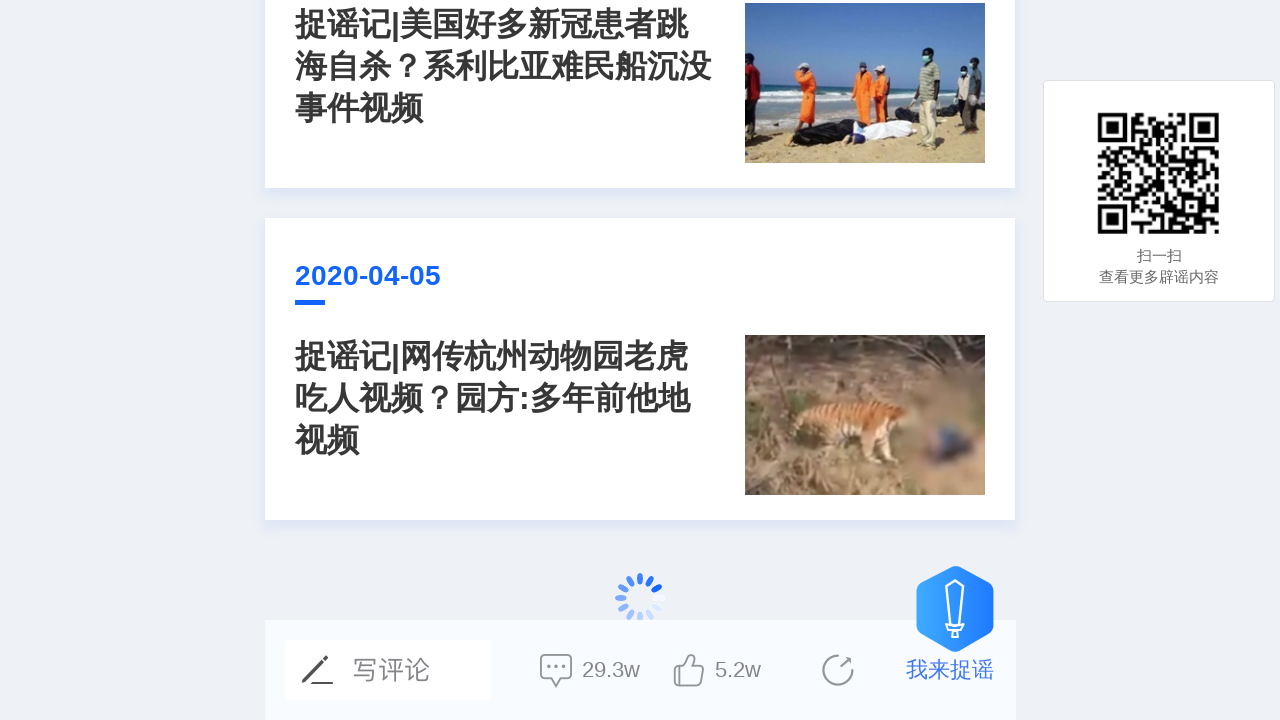

Waited 3 seconds for lazy-loaded content to appear (iteration 18/26)
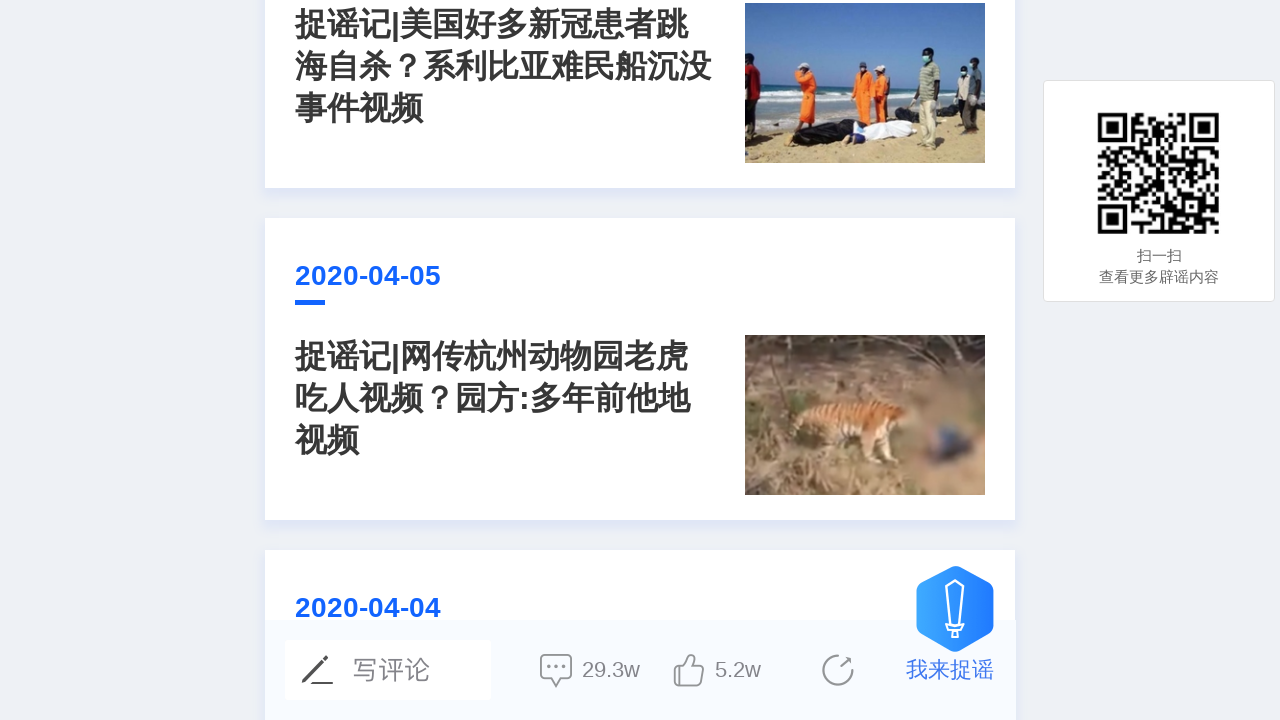

Scrolled to bottom of page (iteration 19/26)
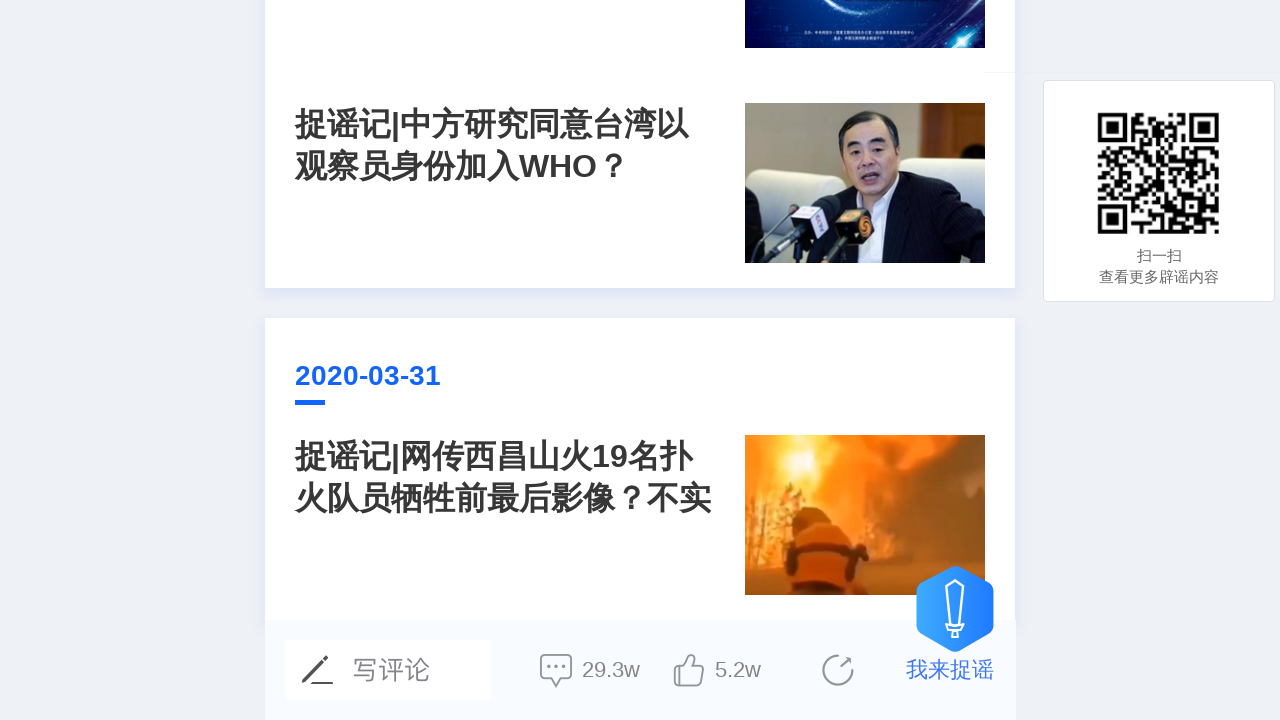

Waited 3 seconds for lazy-loaded content to appear (iteration 19/26)
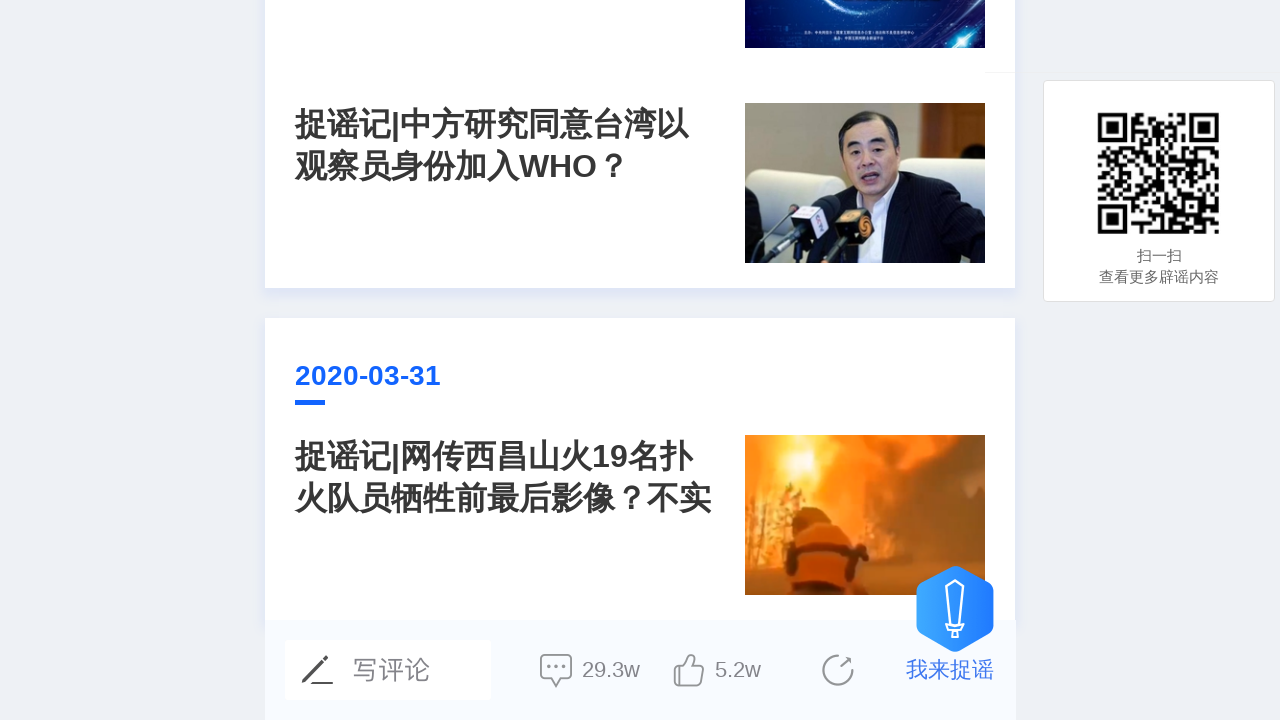

Scrolled to bottom of page (iteration 20/26)
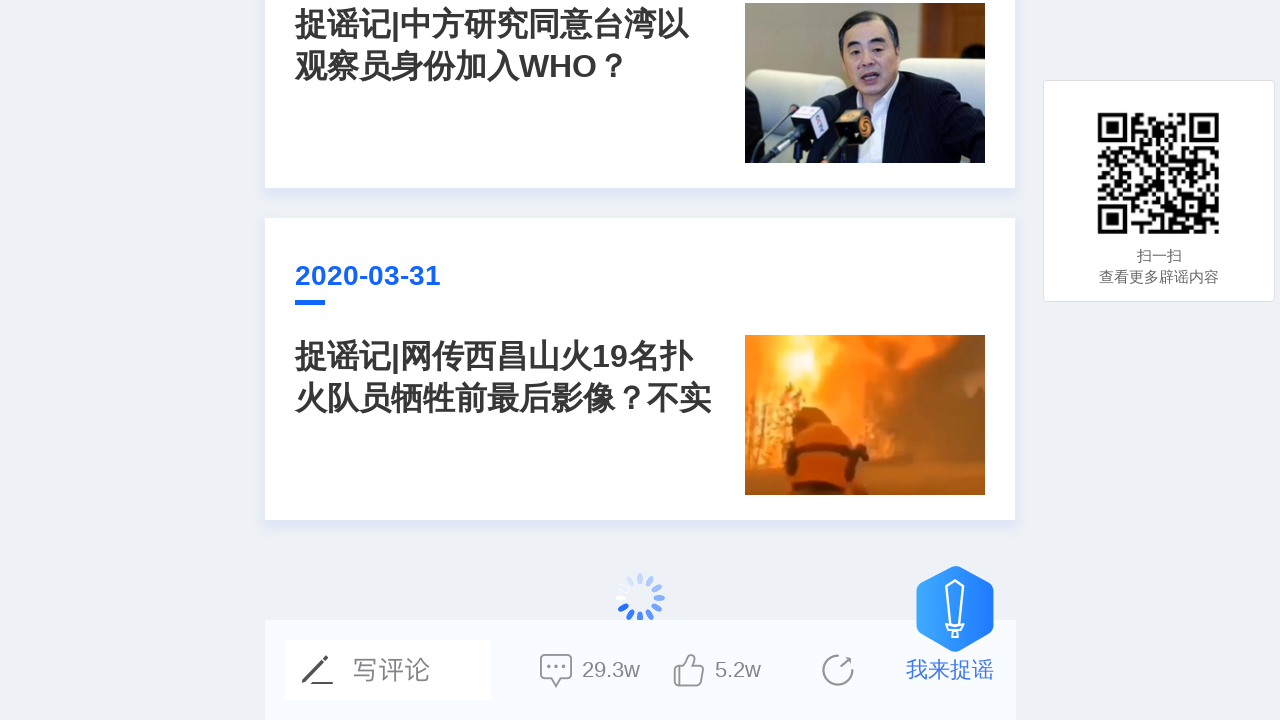

Waited 3 seconds for lazy-loaded content to appear (iteration 20/26)
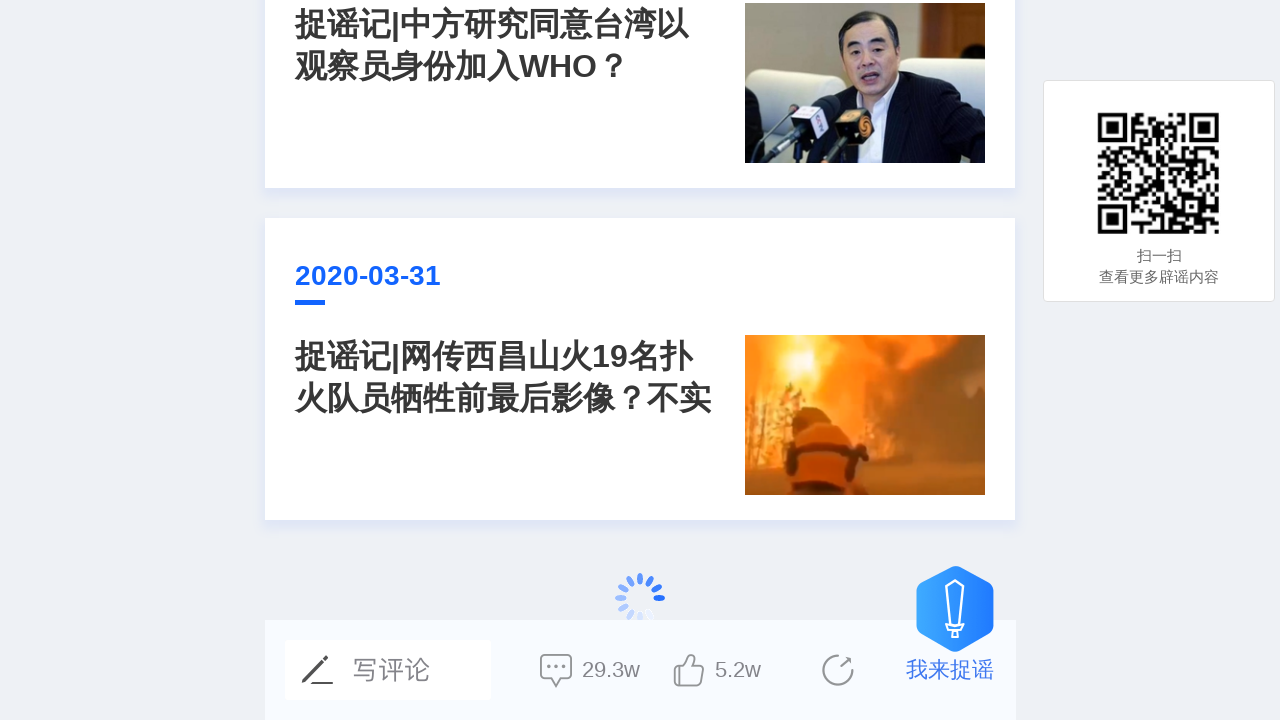

Scrolled to bottom of page (iteration 21/26)
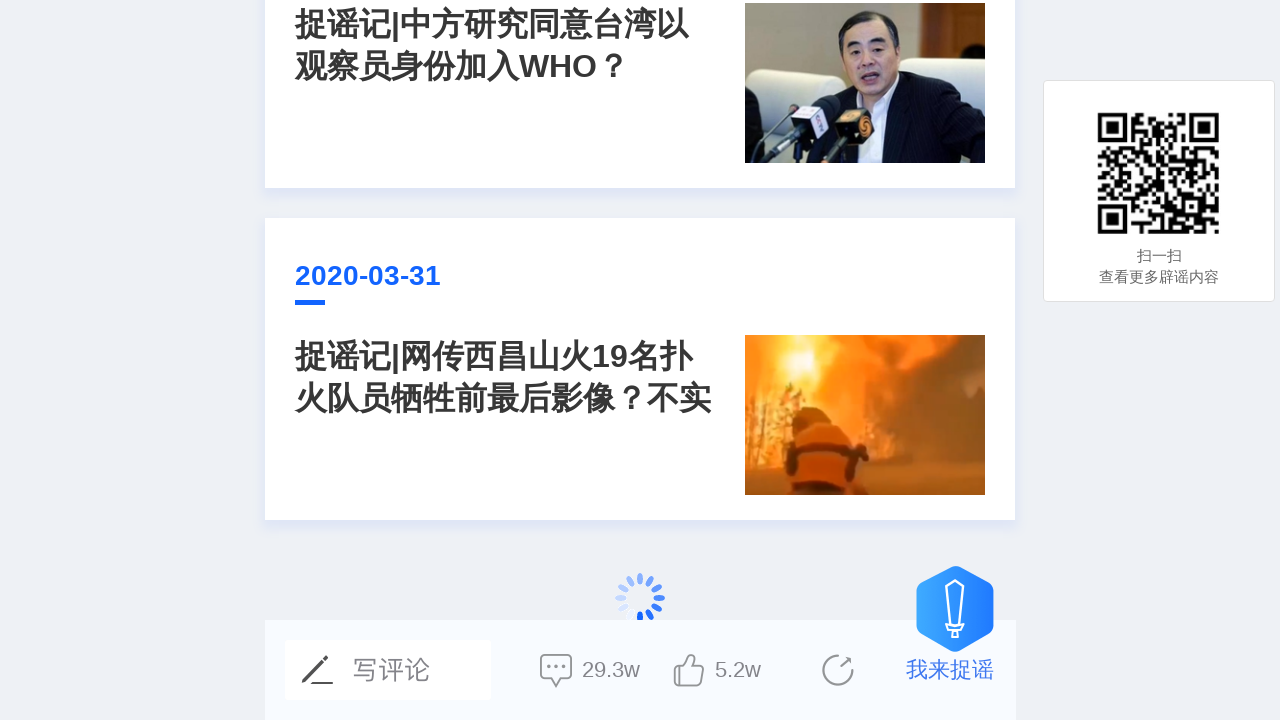

Waited 3 seconds for lazy-loaded content to appear (iteration 21/26)
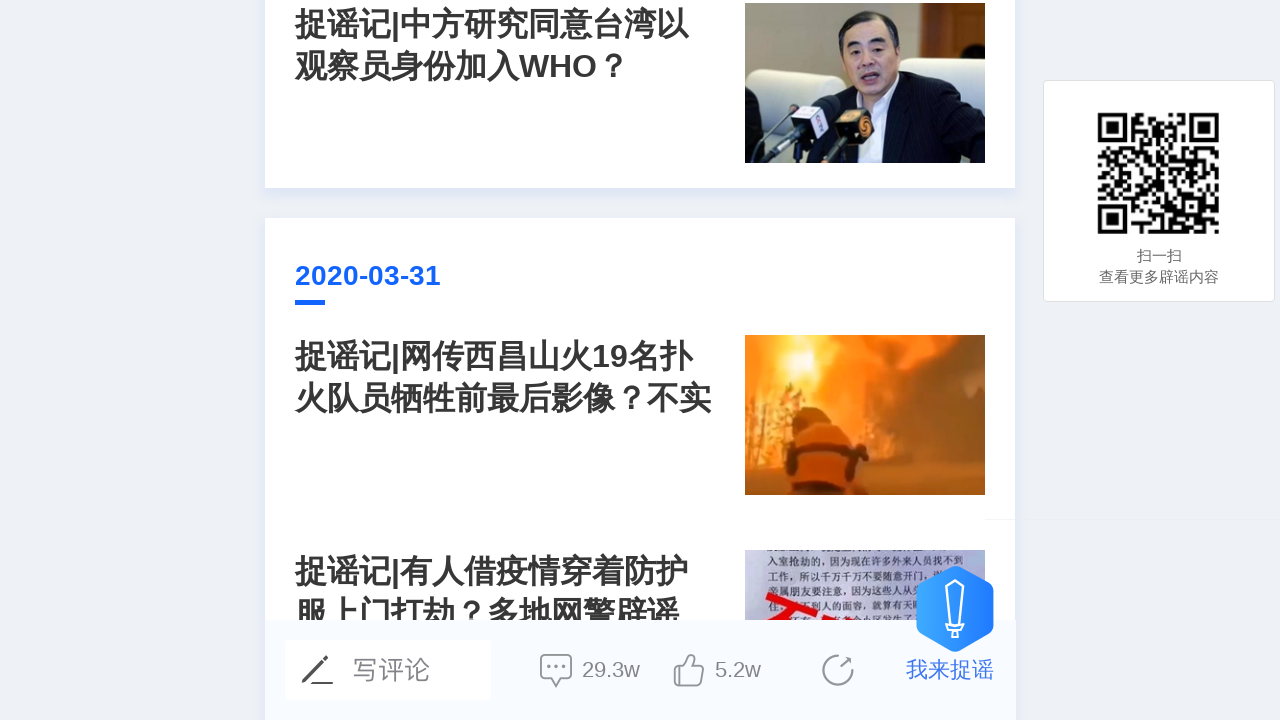

Scrolled to bottom of page (iteration 22/26)
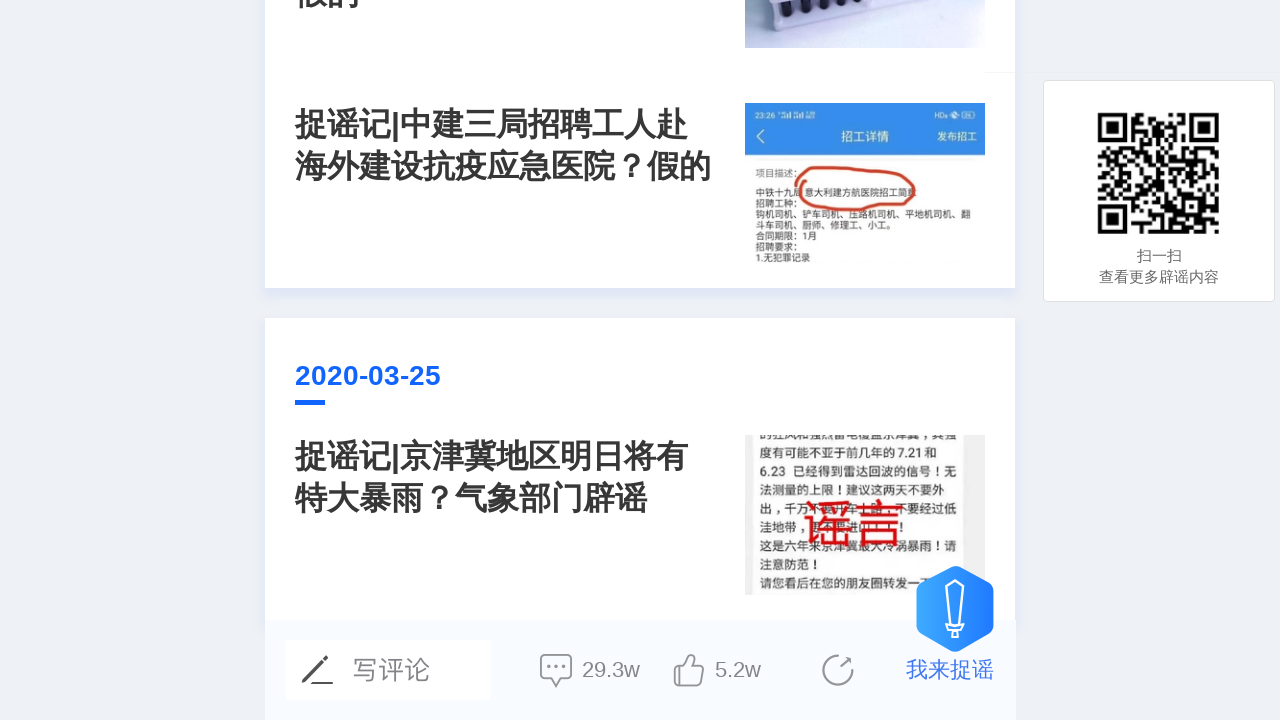

Waited 3 seconds for lazy-loaded content to appear (iteration 22/26)
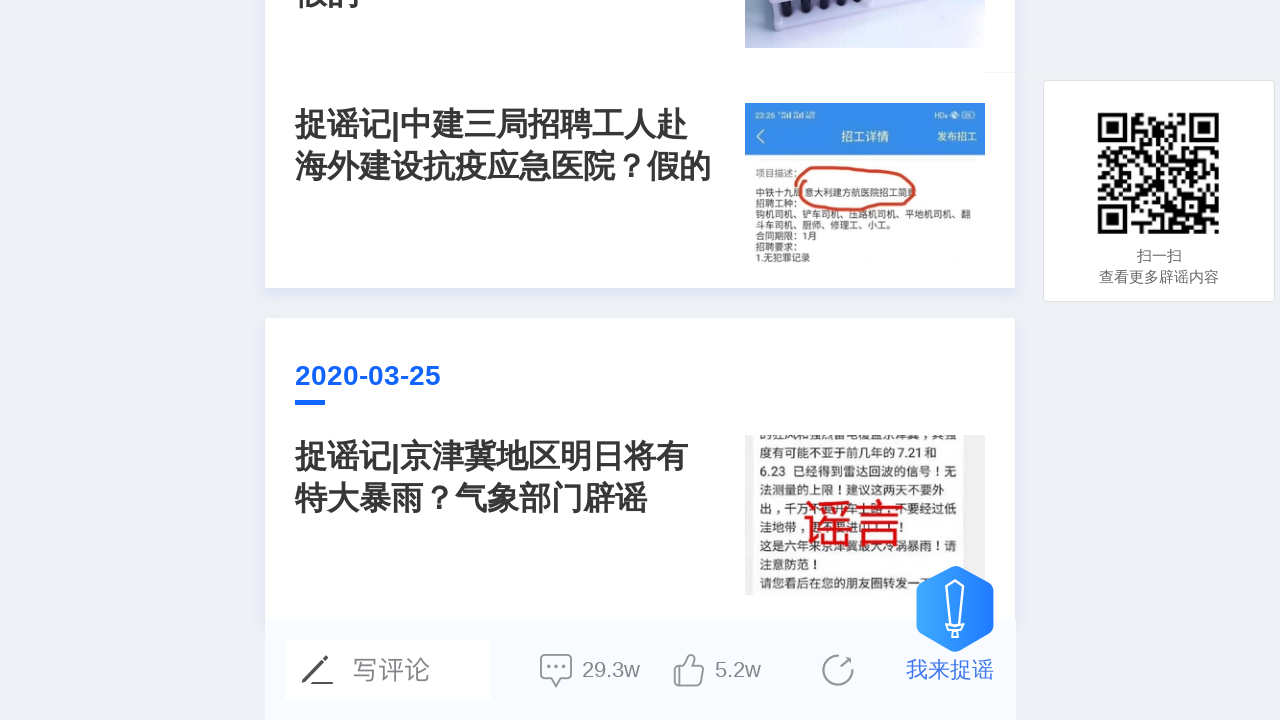

Scrolled to bottom of page (iteration 23/26)
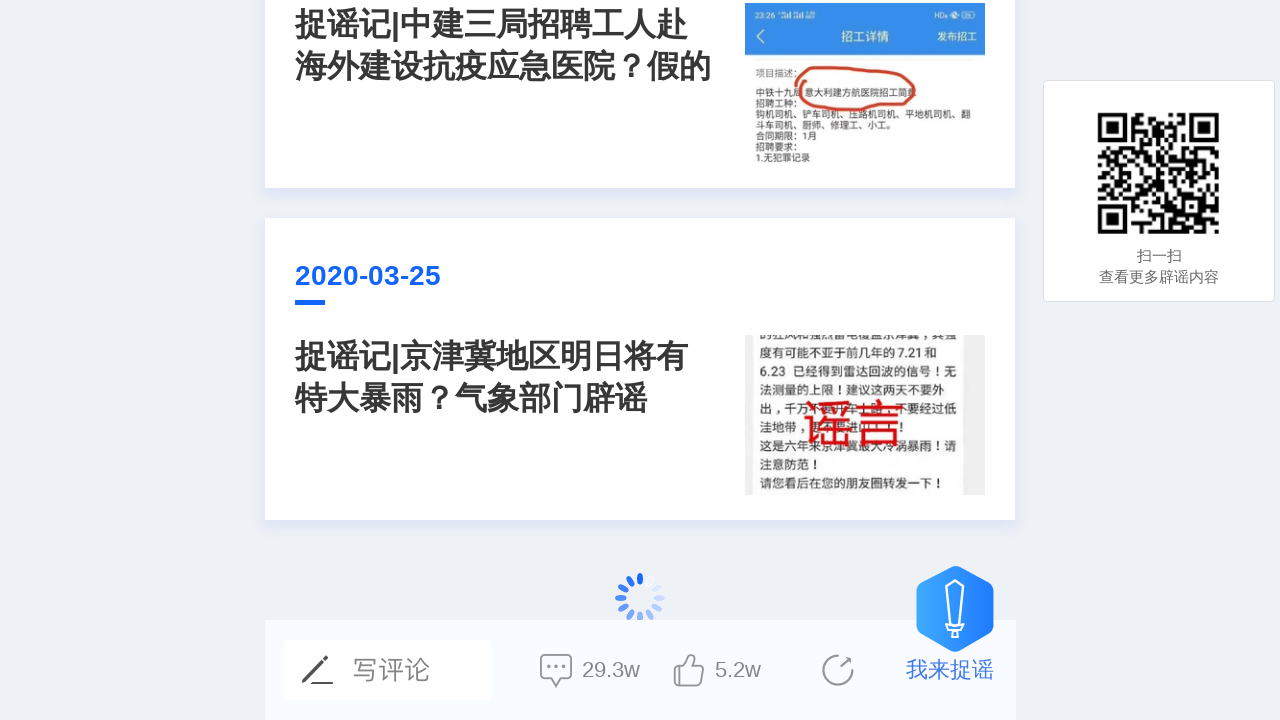

Waited 3 seconds for lazy-loaded content to appear (iteration 23/26)
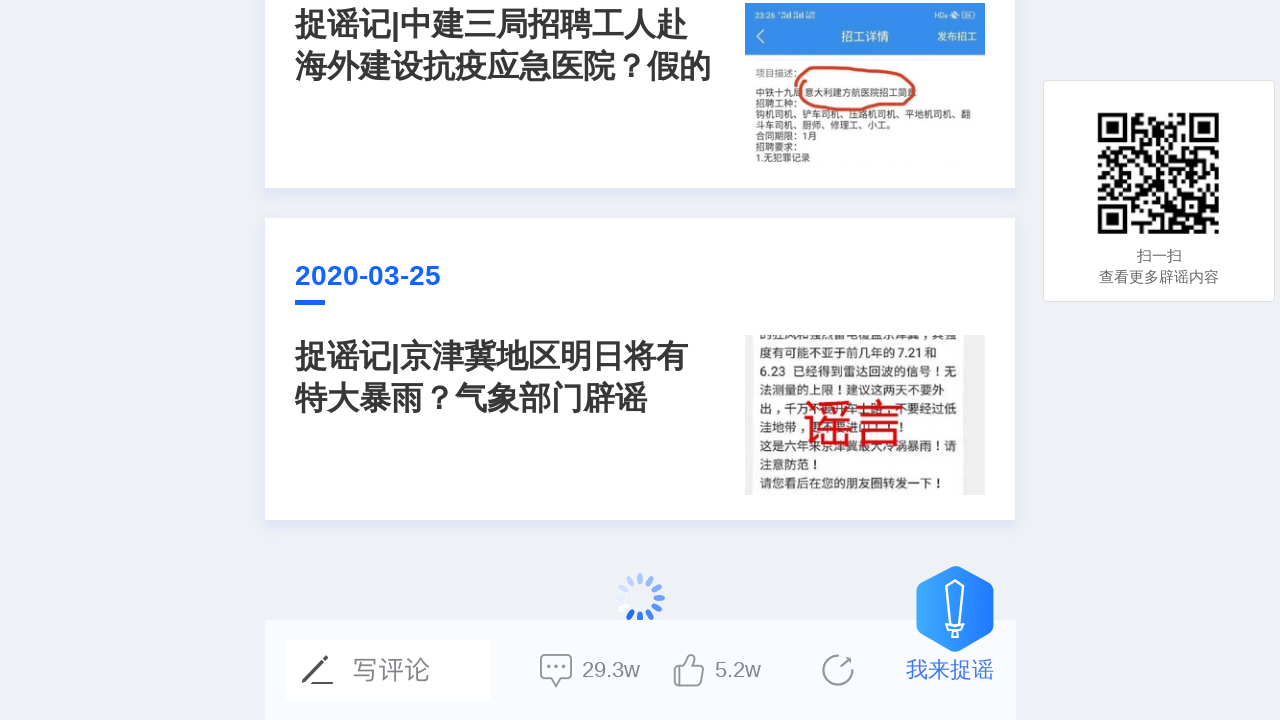

Scrolled to bottom of page (iteration 24/26)
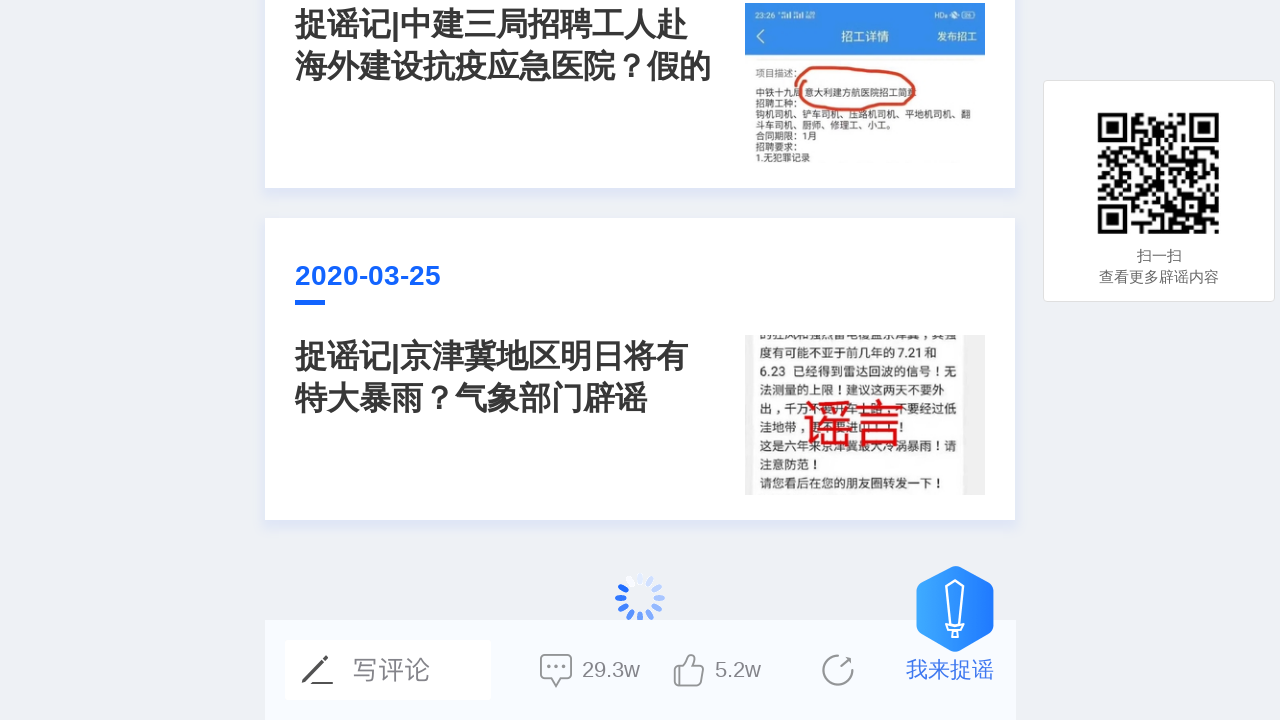

Waited 3 seconds for lazy-loaded content to appear (iteration 24/26)
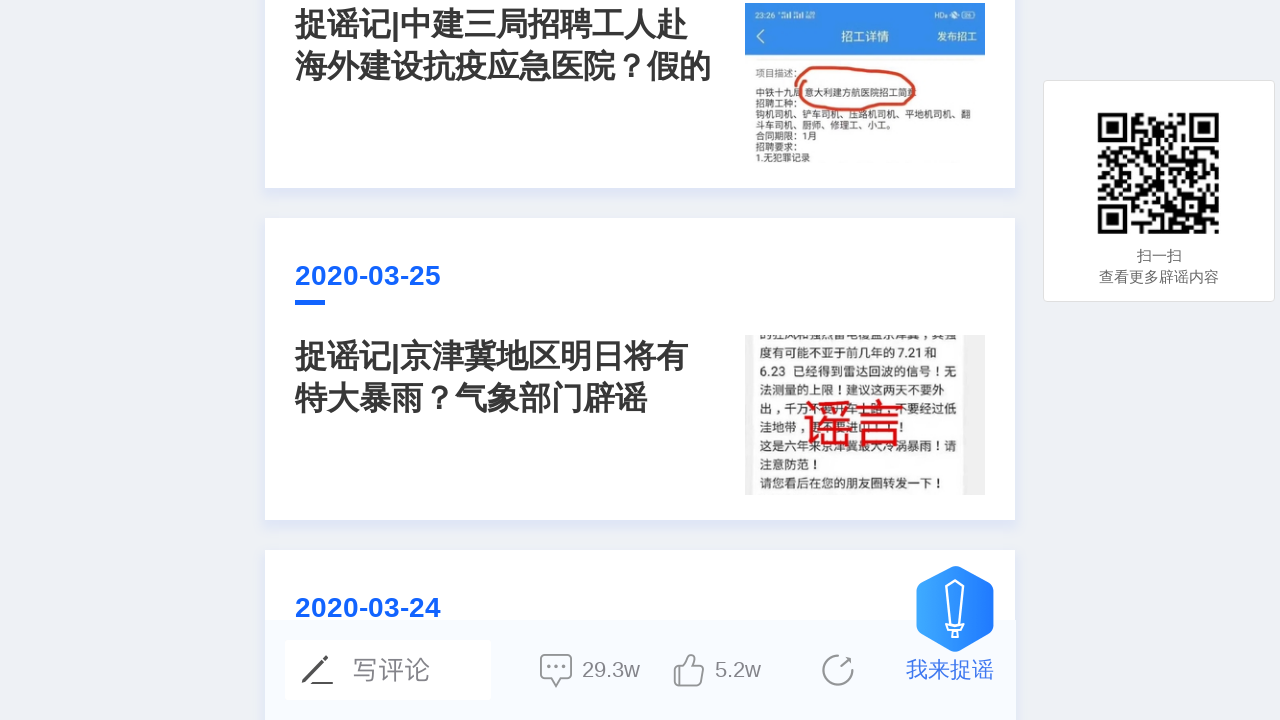

Scrolled to bottom of page (iteration 25/26)
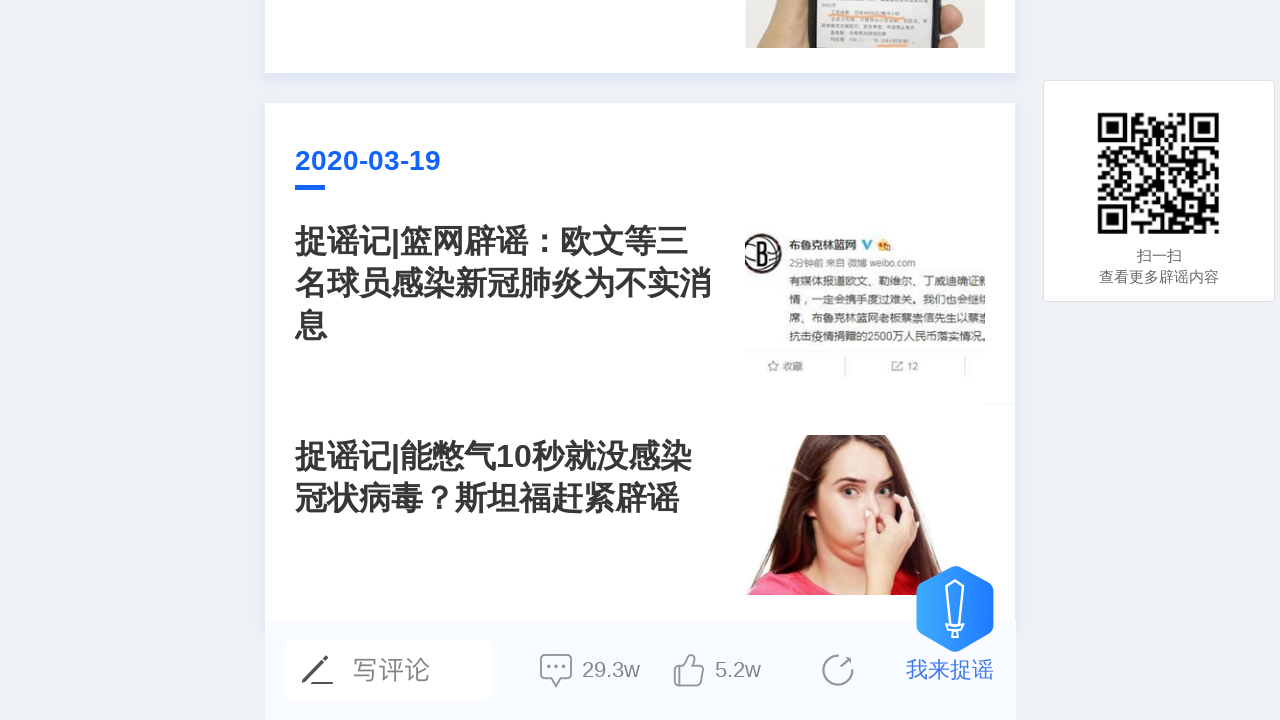

Waited 3 seconds for lazy-loaded content to appear (iteration 25/26)
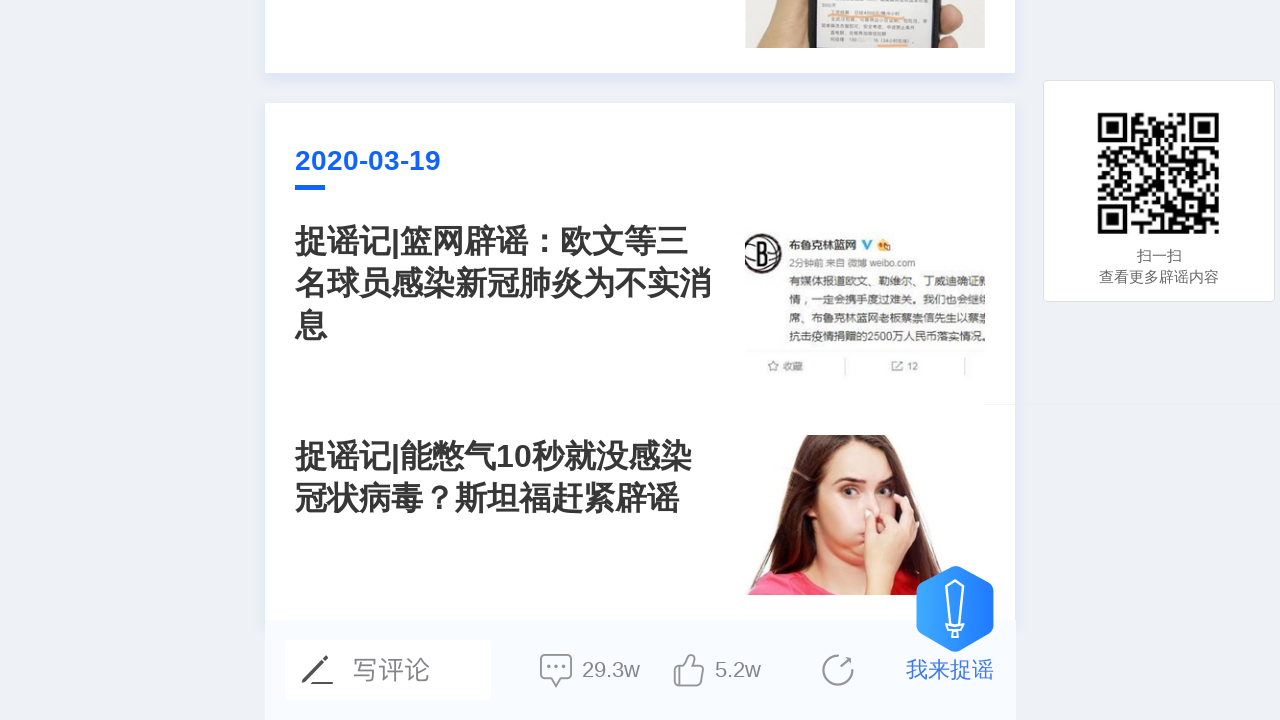

Scrolled to bottom of page (iteration 26/26)
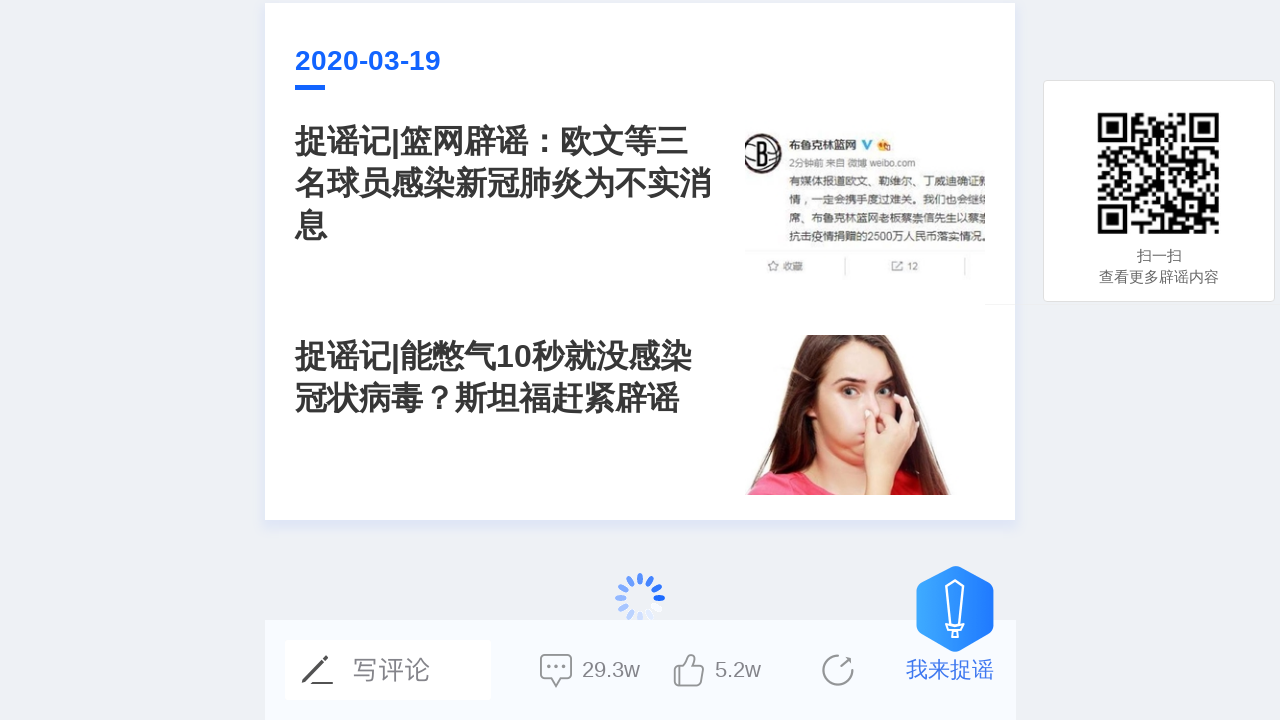

Waited 3 seconds for lazy-loaded content to appear (iteration 26/26)
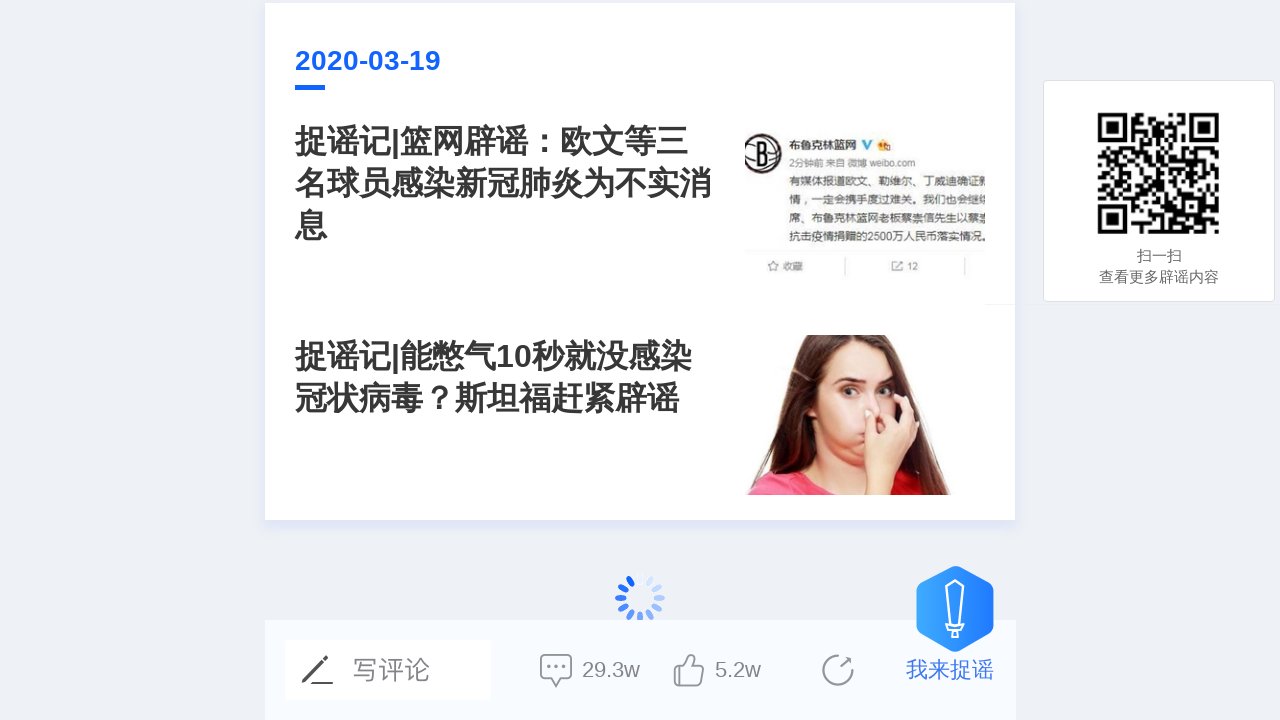

Verified article elements loaded on page
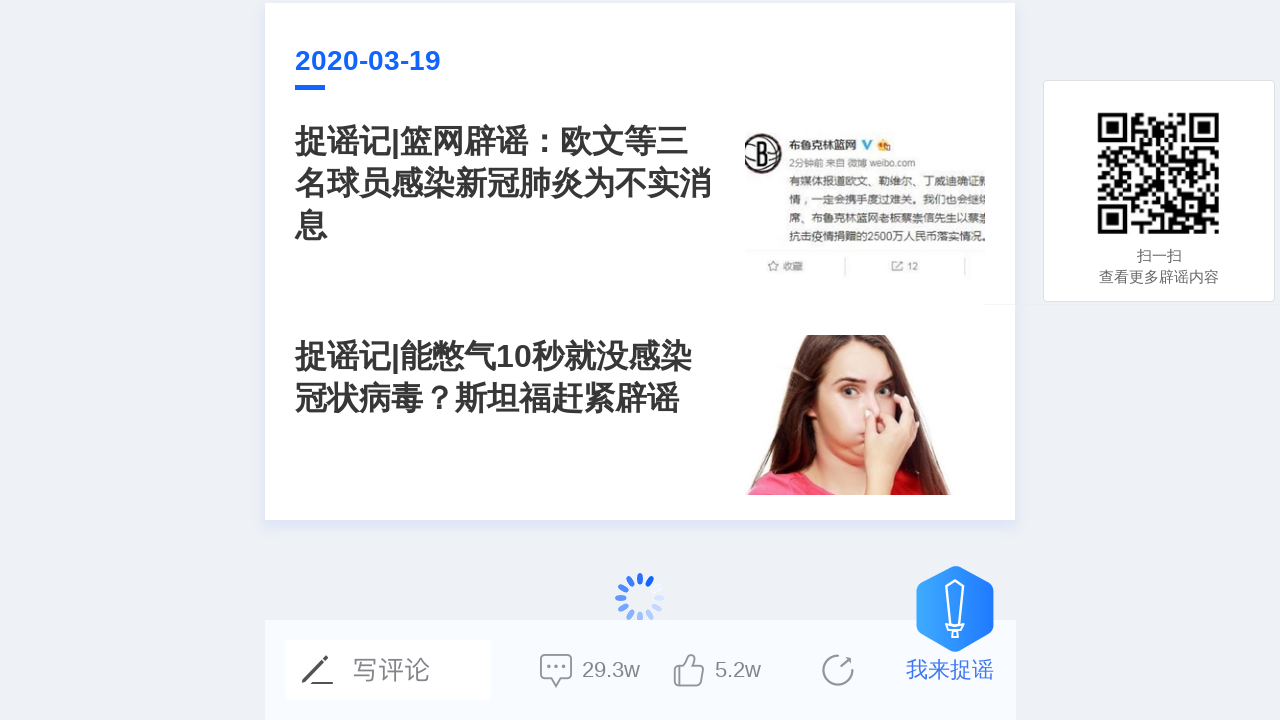

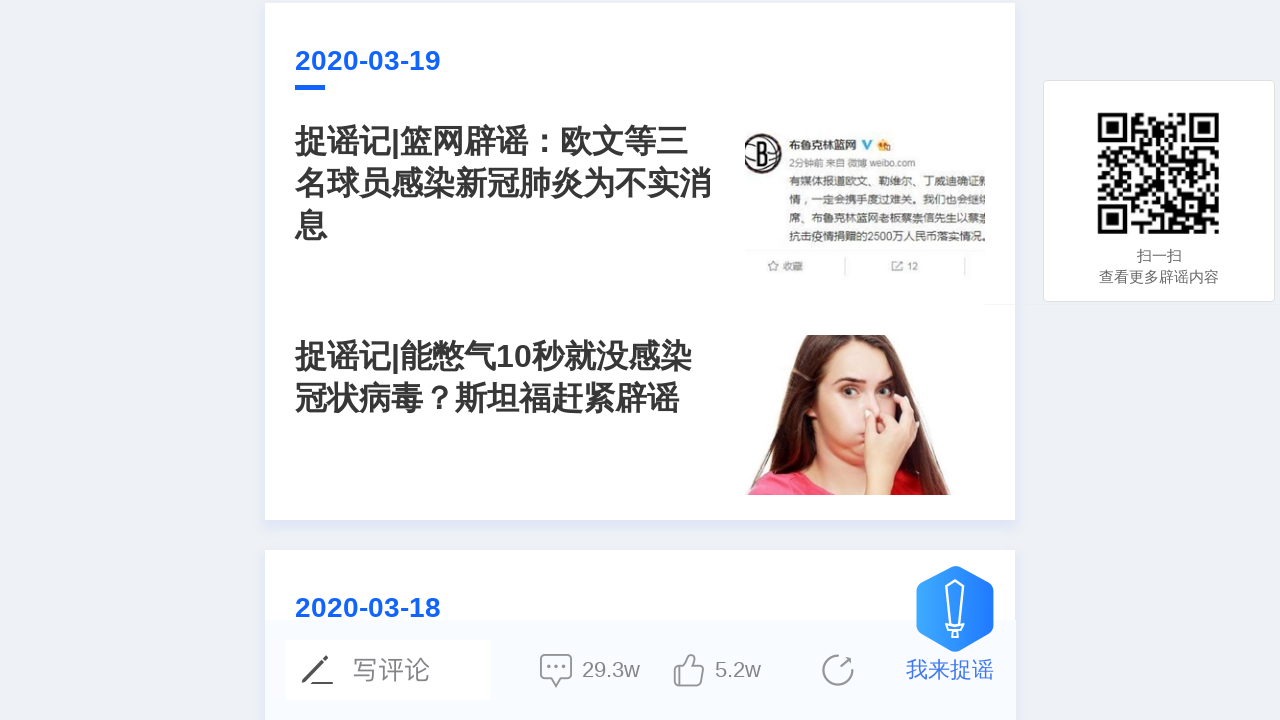